Tests adding 5 new rows to a dynamic table by clicking Add New button, filling in name, department, and phone fields, then clicking the Add button for each row

Starting URL: https://www.tutorialrepublic.com/snippets/bootstrap/table-with-add-and-delete-row-feature.php

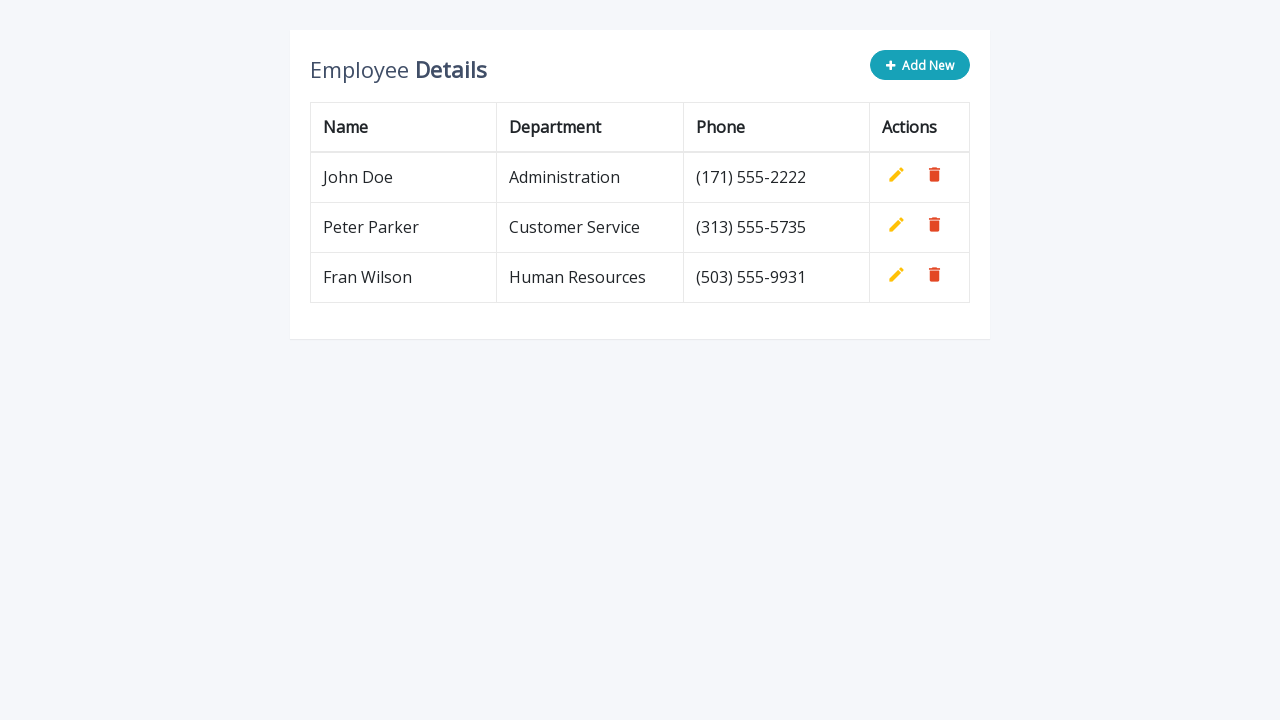

Set viewport size to 1920x1080
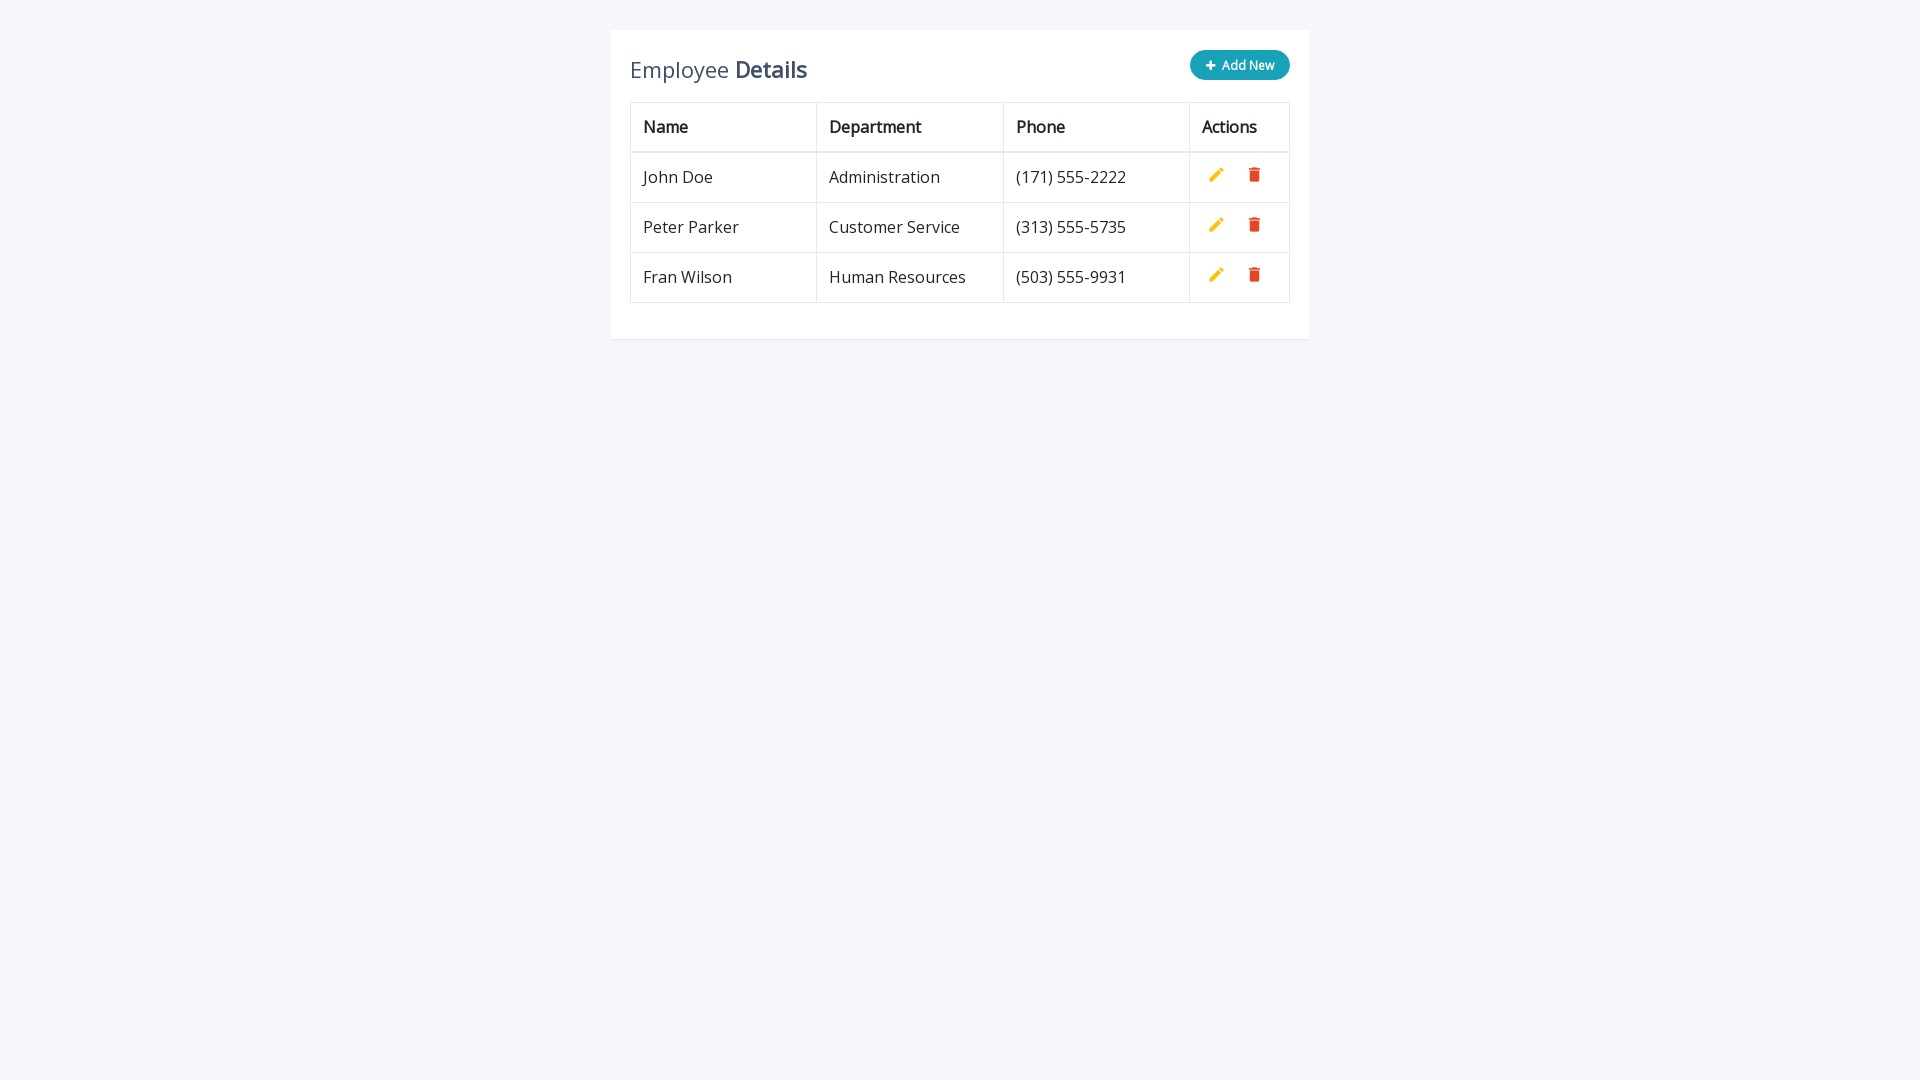

Clicked 'Add New' button for row 1 at (1240, 65) on button[type='button']:has-text('Add New')
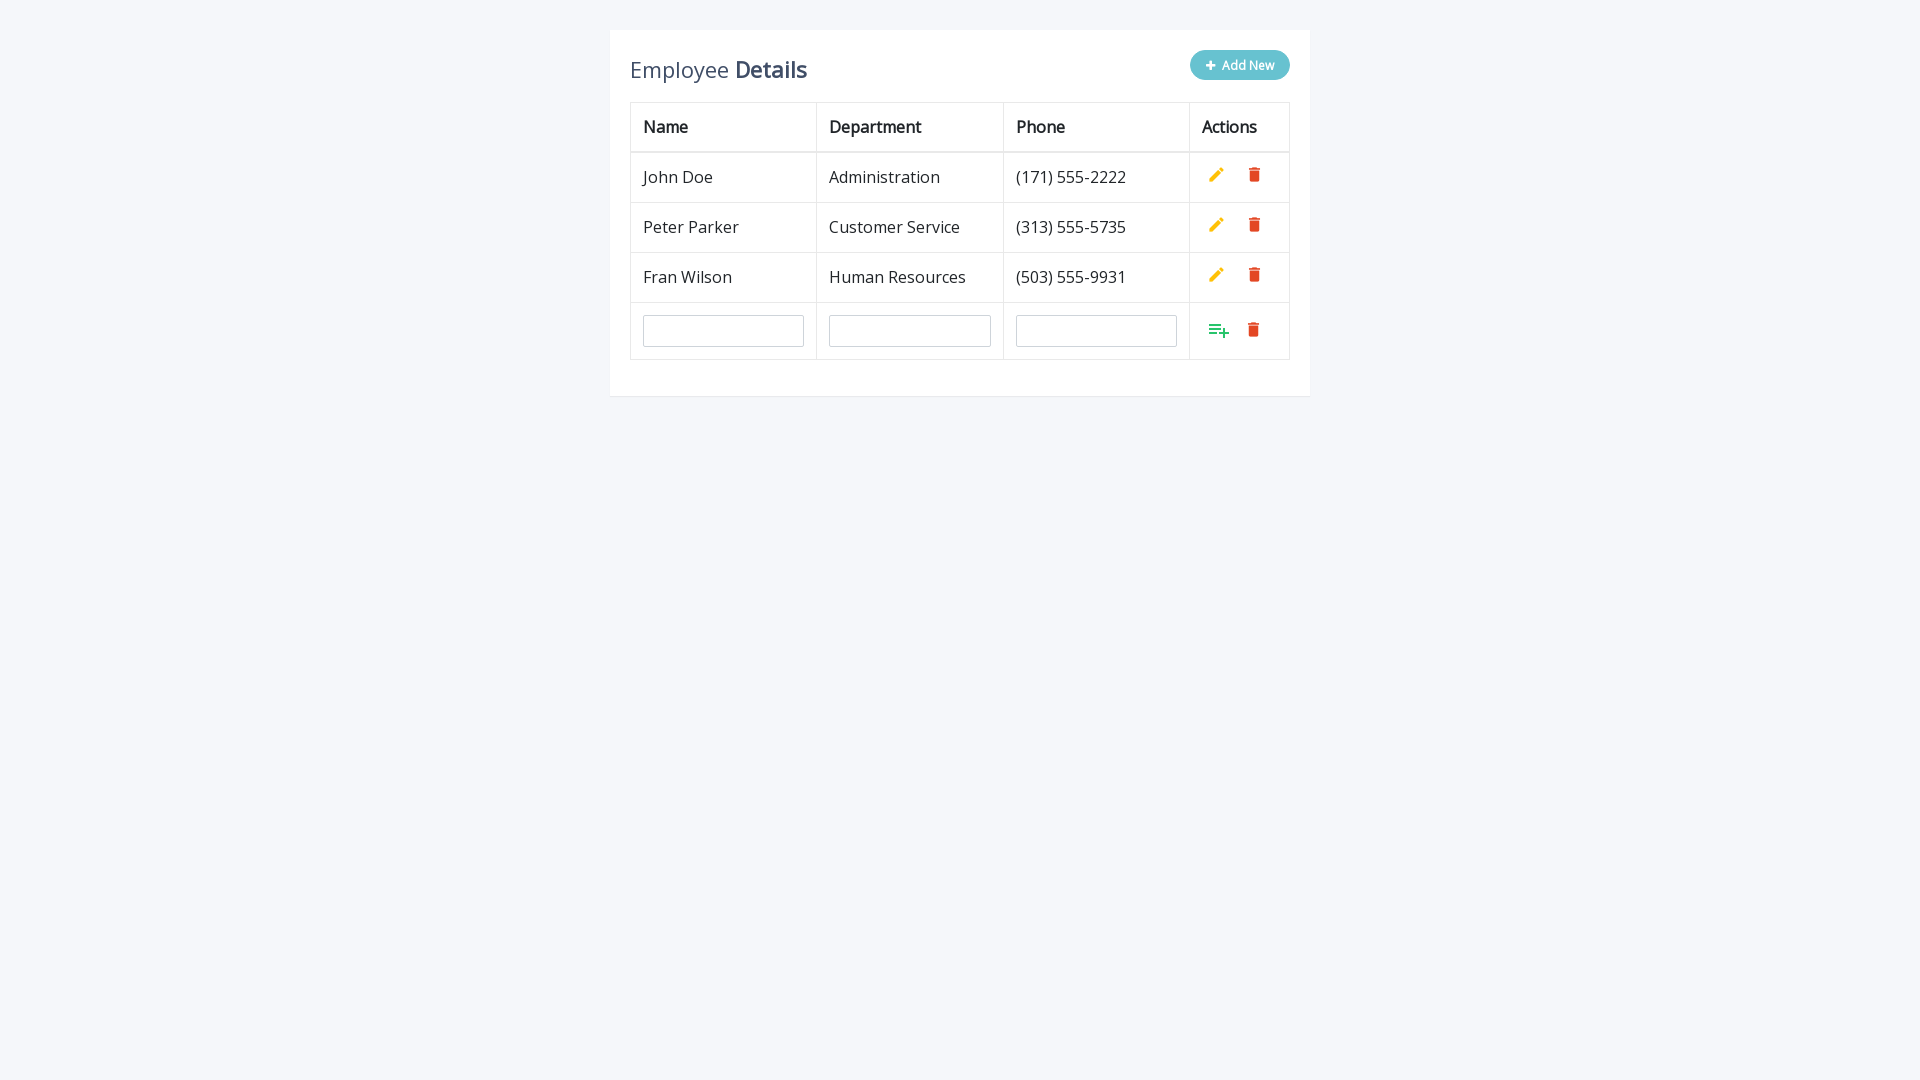

Filled name field with 'Pera Peric' for row 1 on input[name='name']
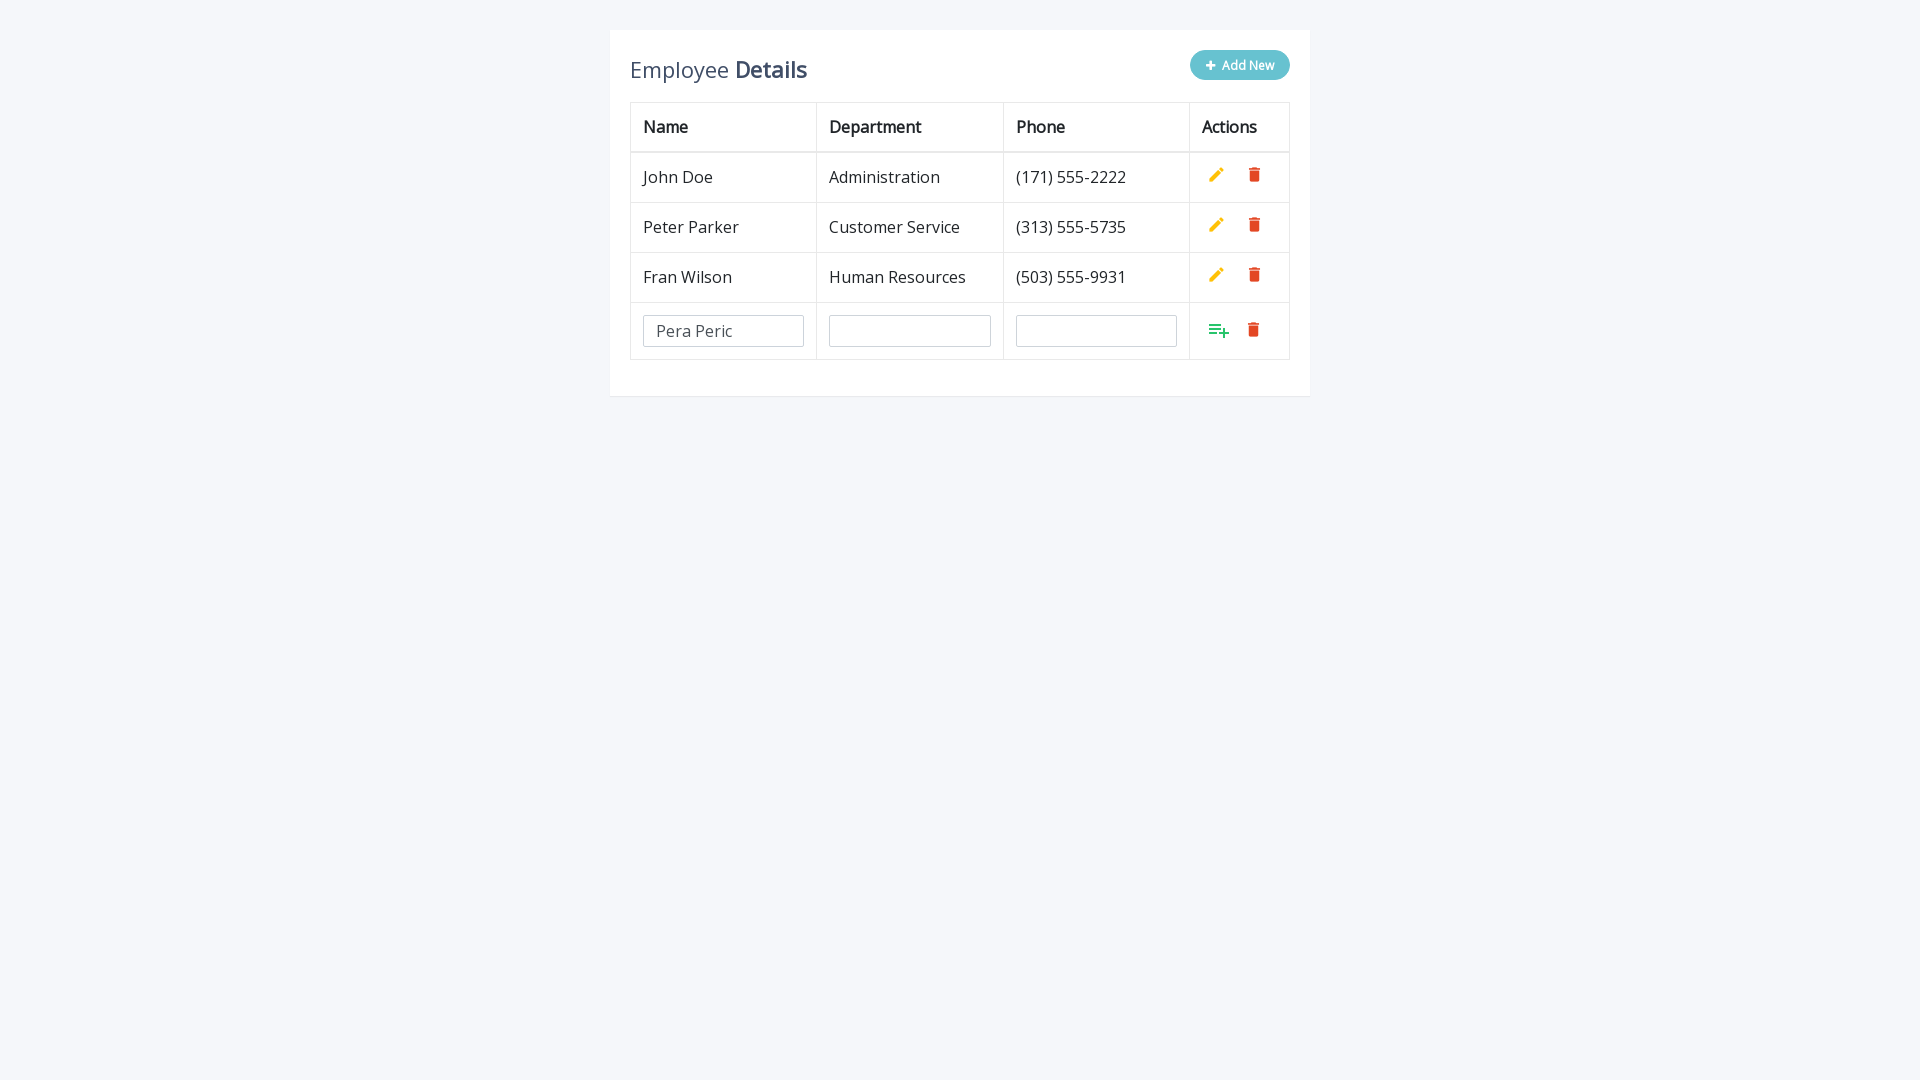

Filled department field with 'Geografija' for row 1 on input[name='department']
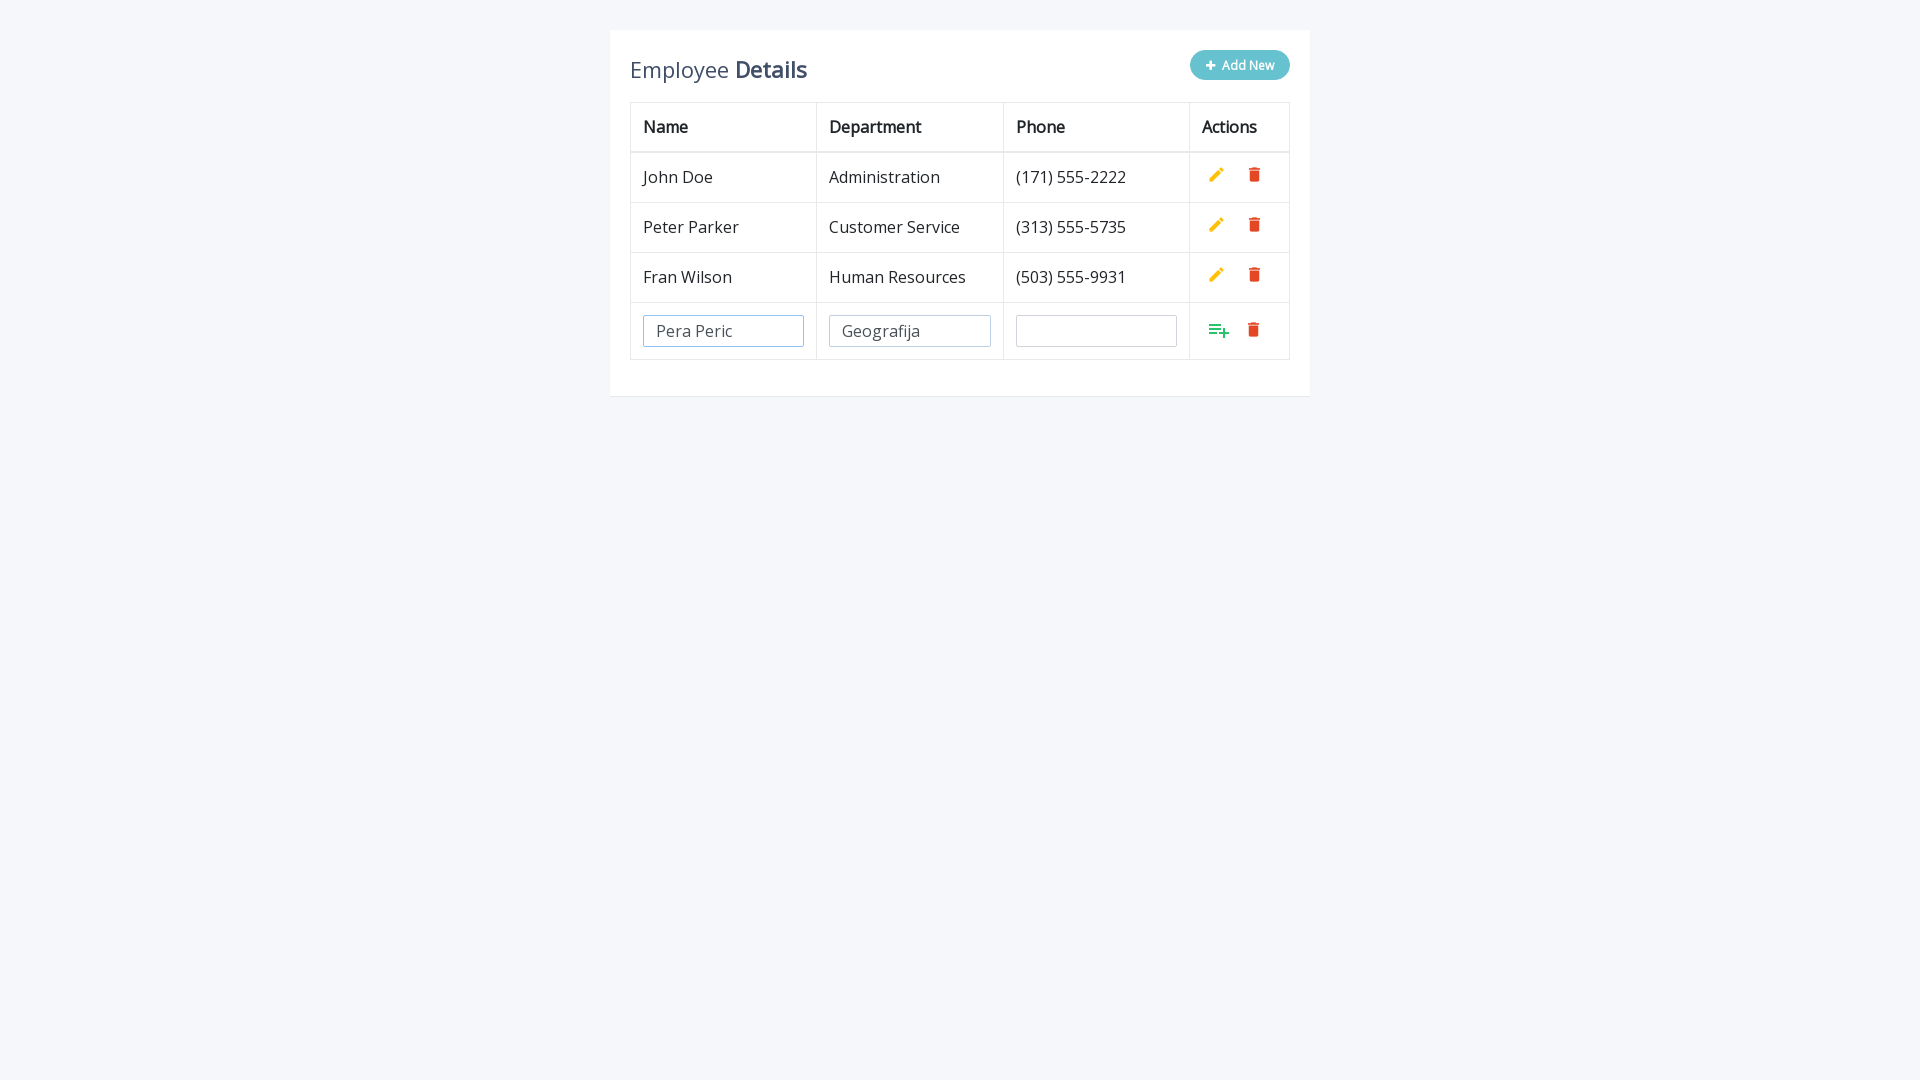

Filled phone field with '+3819887766' for row 1 on input[name='phone']
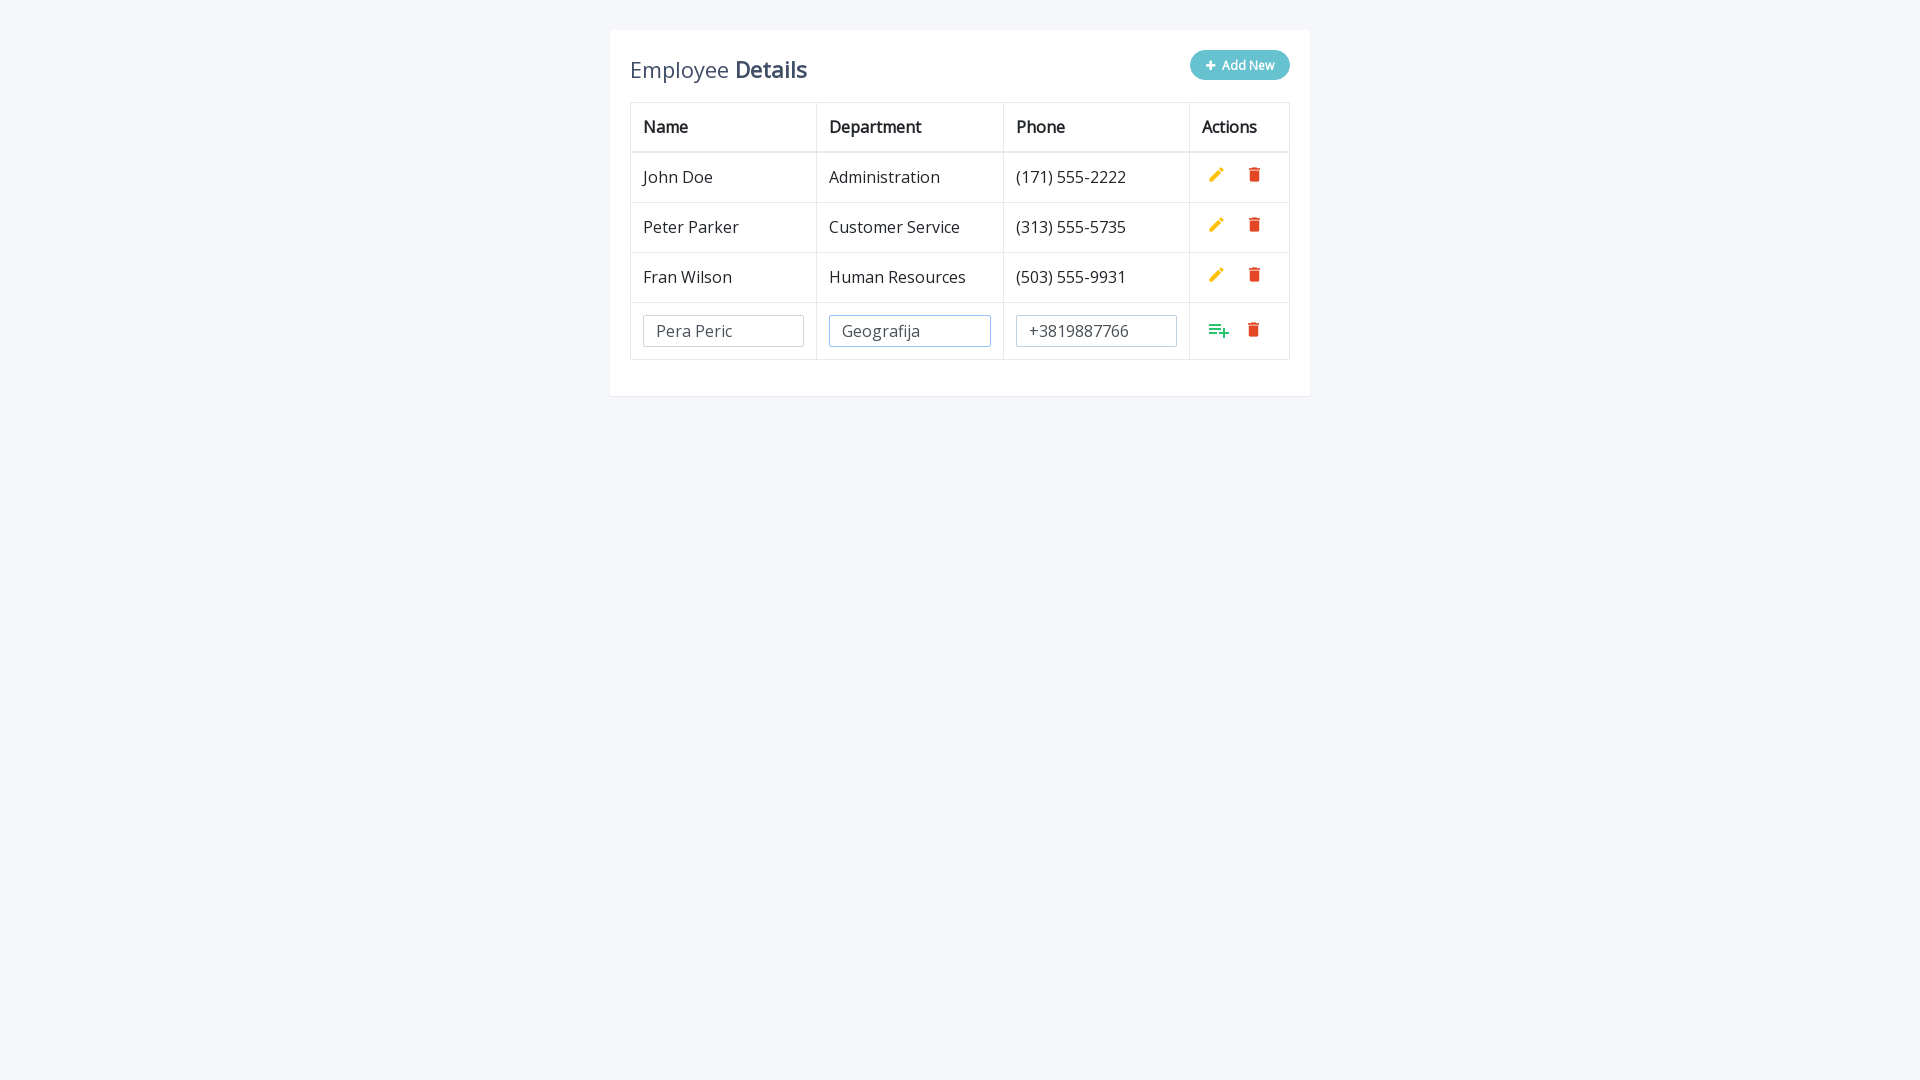

Clicked Add button to confirm row 1 at (1219, 330) on table tbody tr:last-child a.add
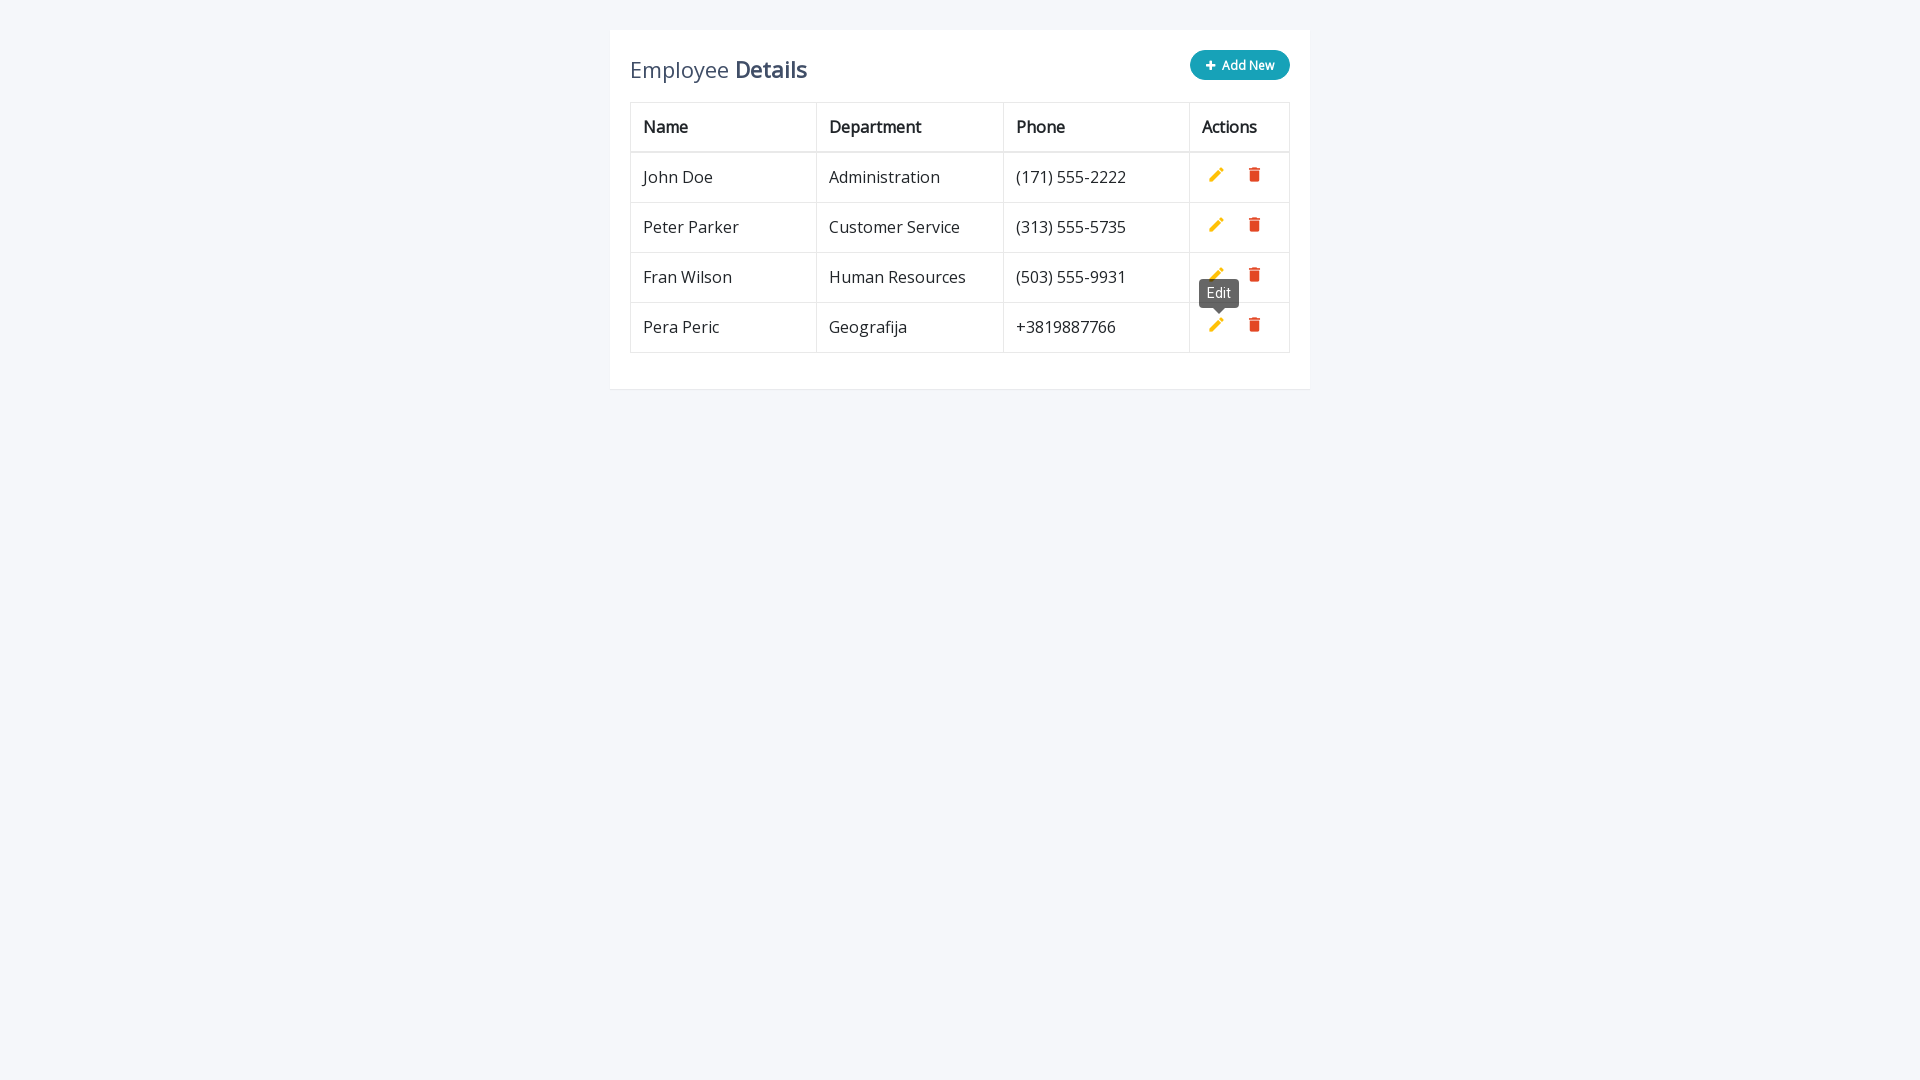

Waited 0.5 seconds after adding row 1
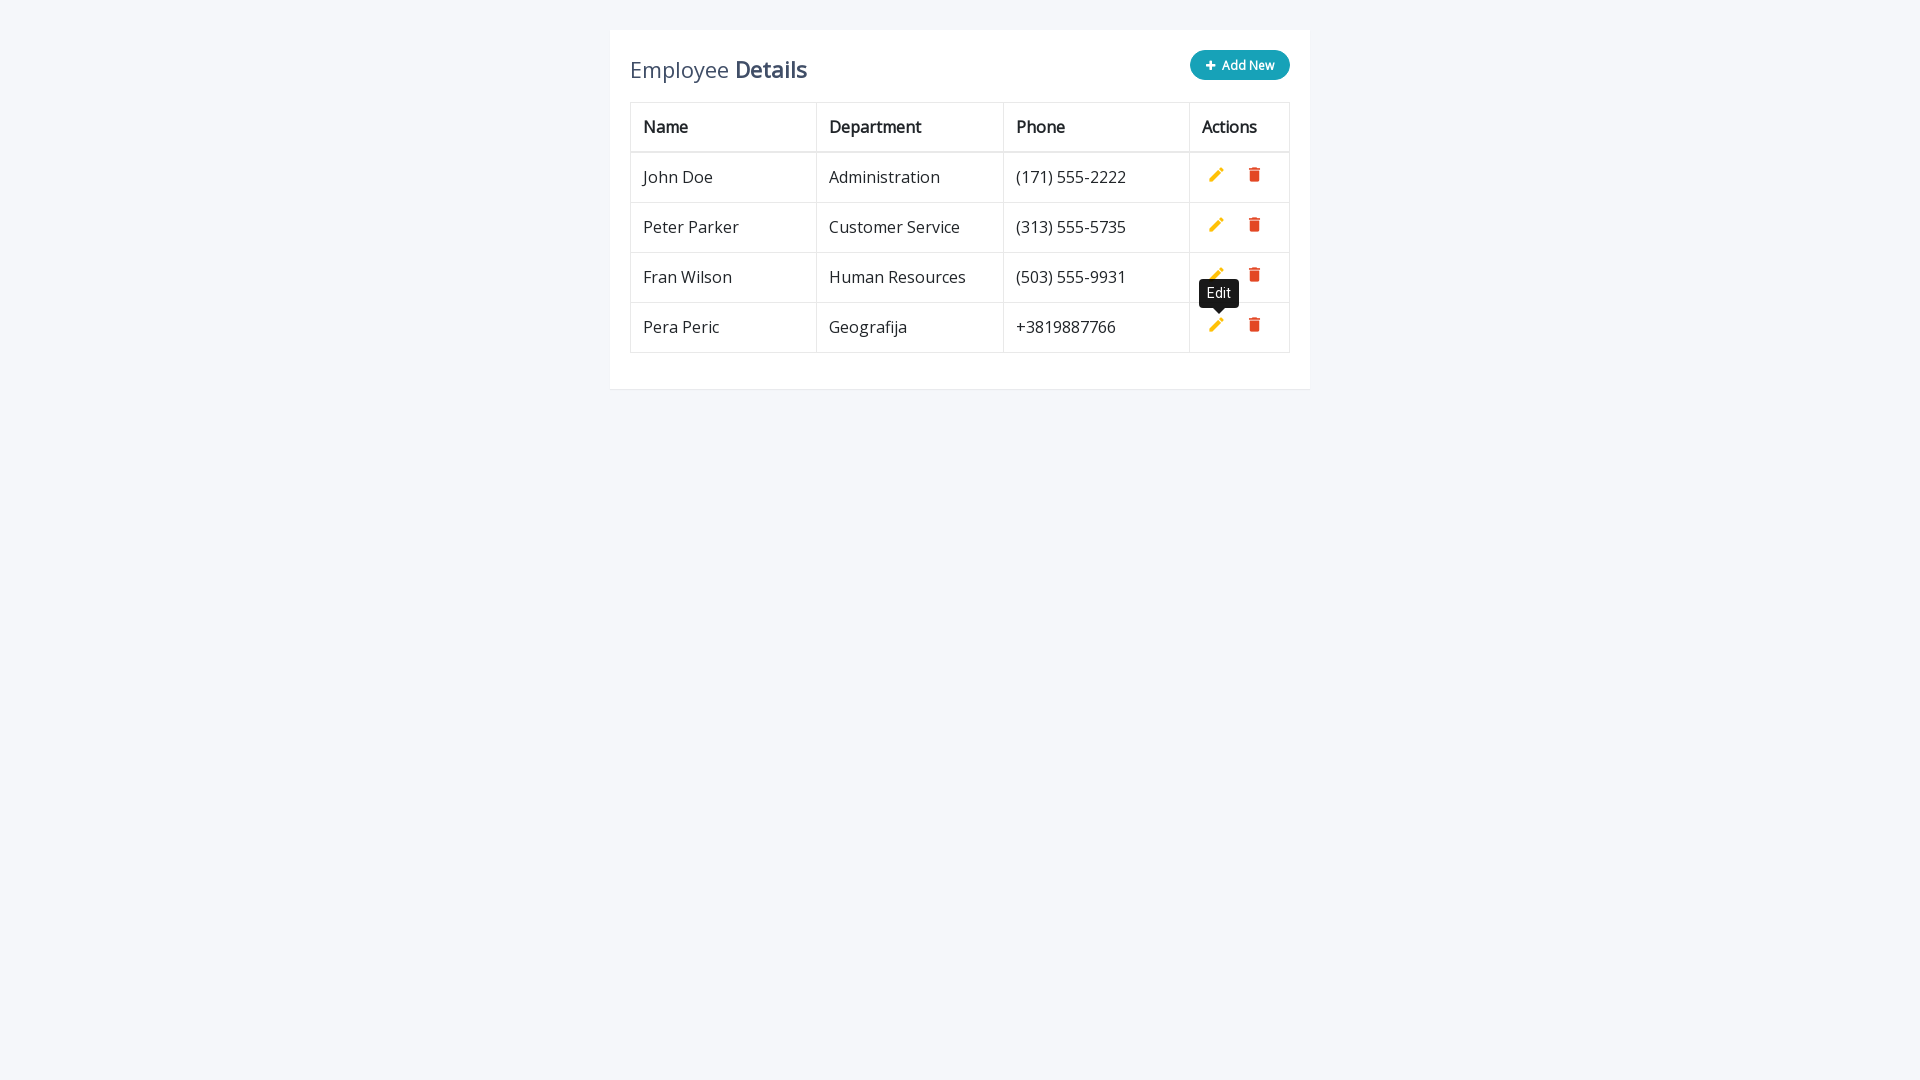

Clicked 'Add New' button for row 2 at (1240, 65) on button[type='button']:has-text('Add New')
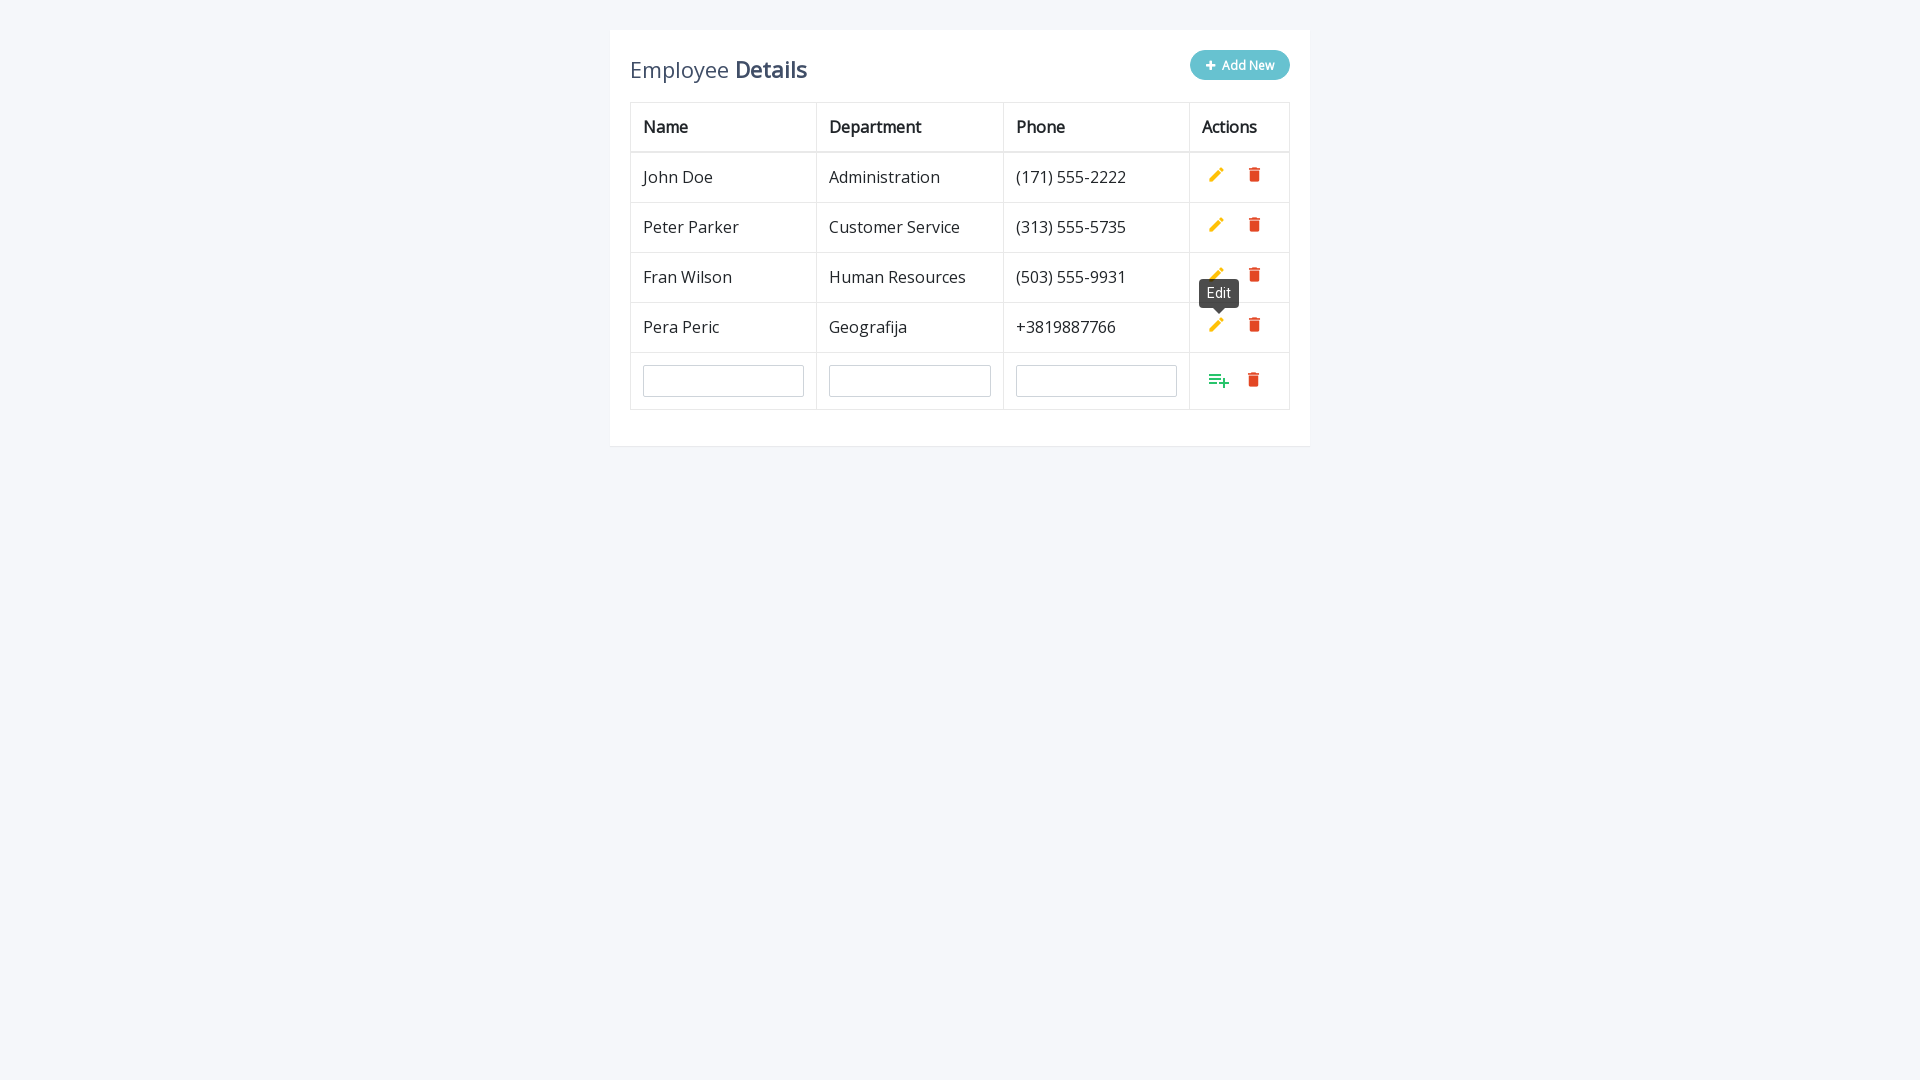

Filled name field with 'Pera Peric' for row 2 on input[name='name']
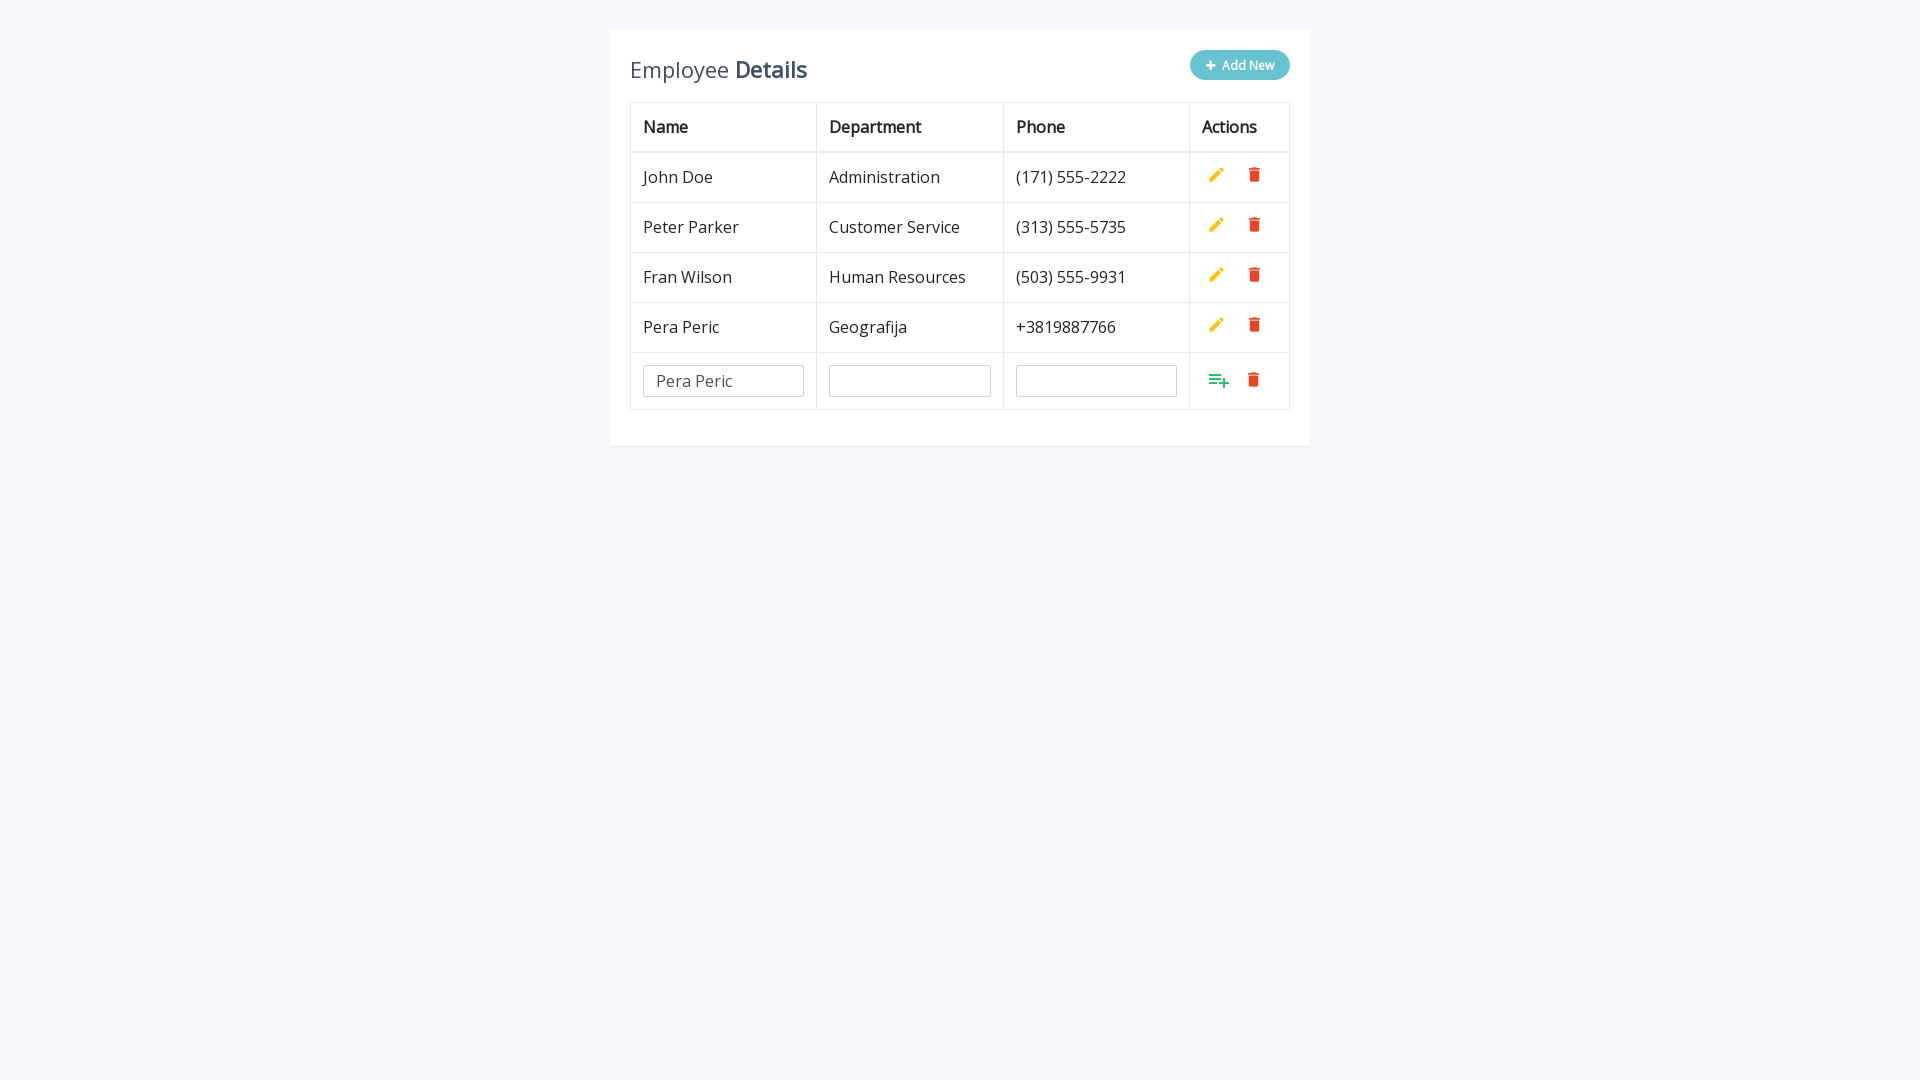

Filled department field with 'Geografija' for row 2 on input[name='department']
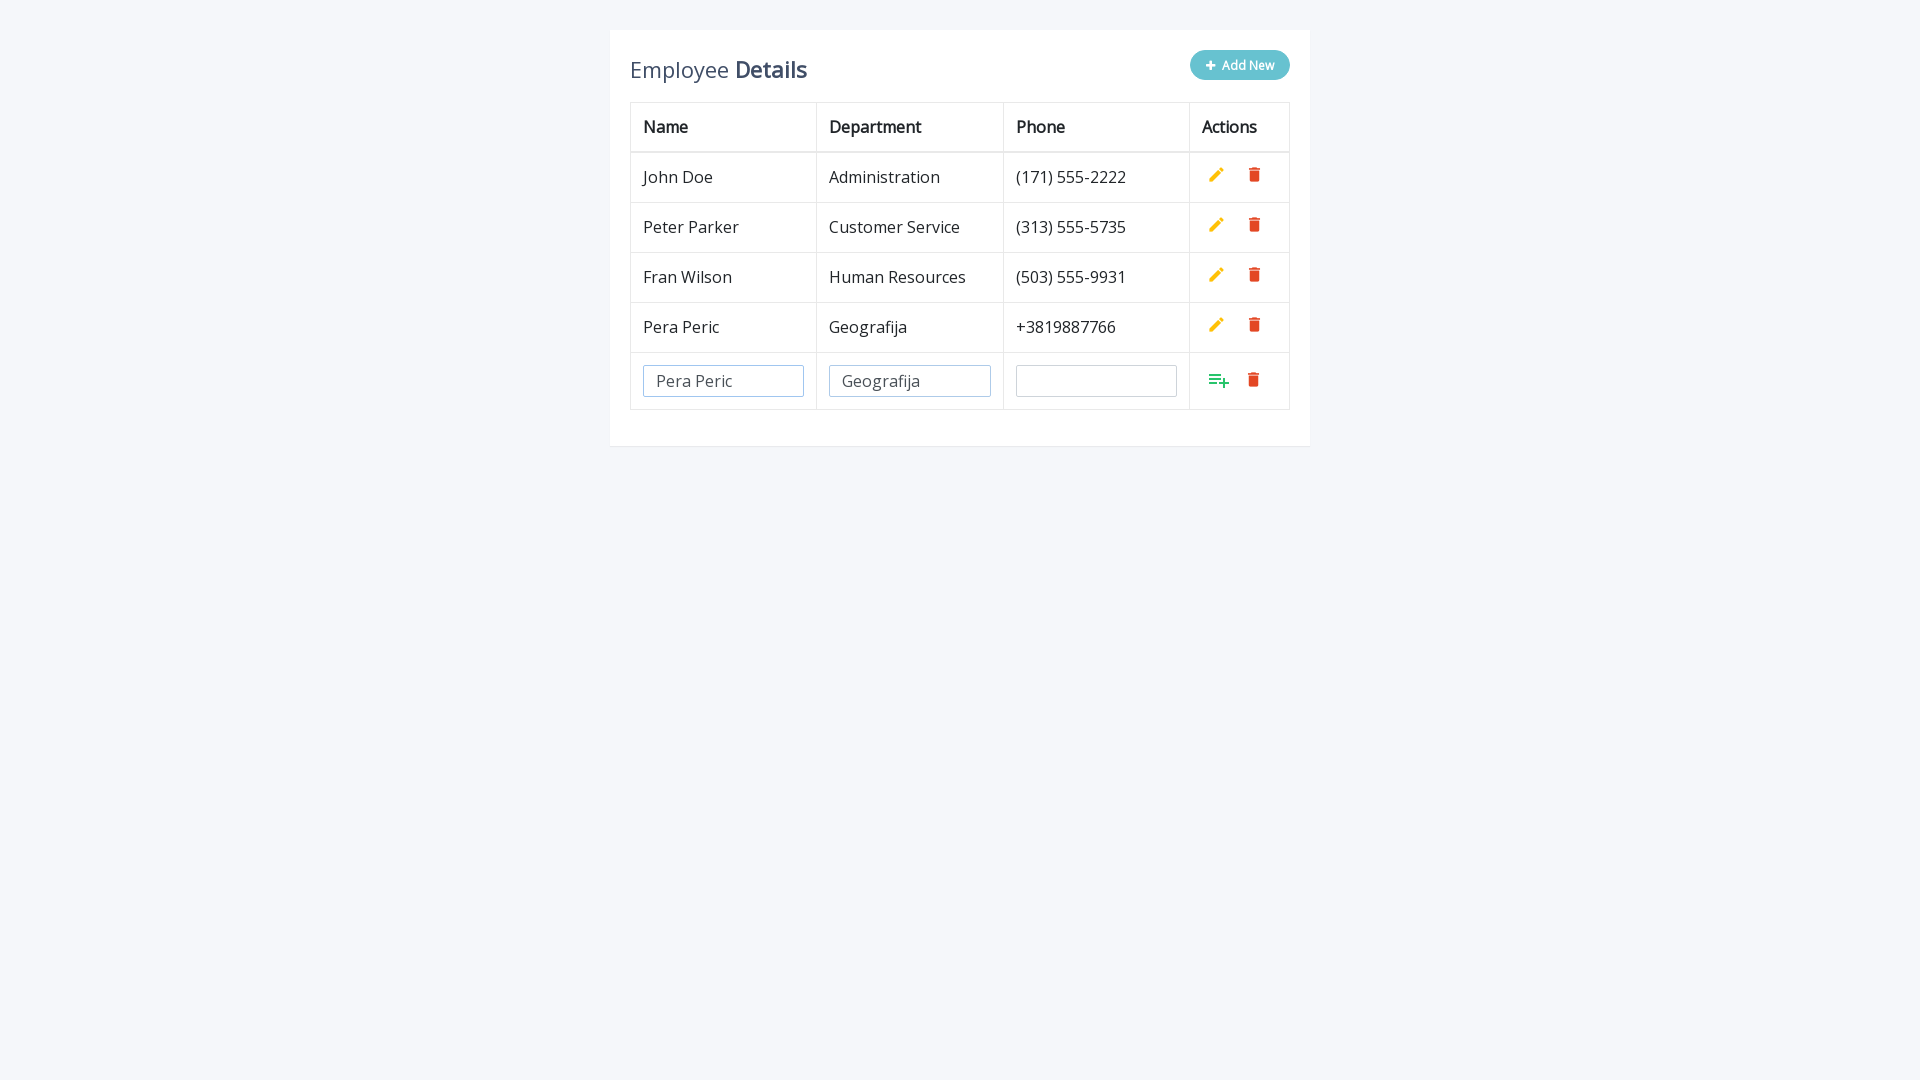

Filled phone field with '+3819887766' for row 2 on input[name='phone']
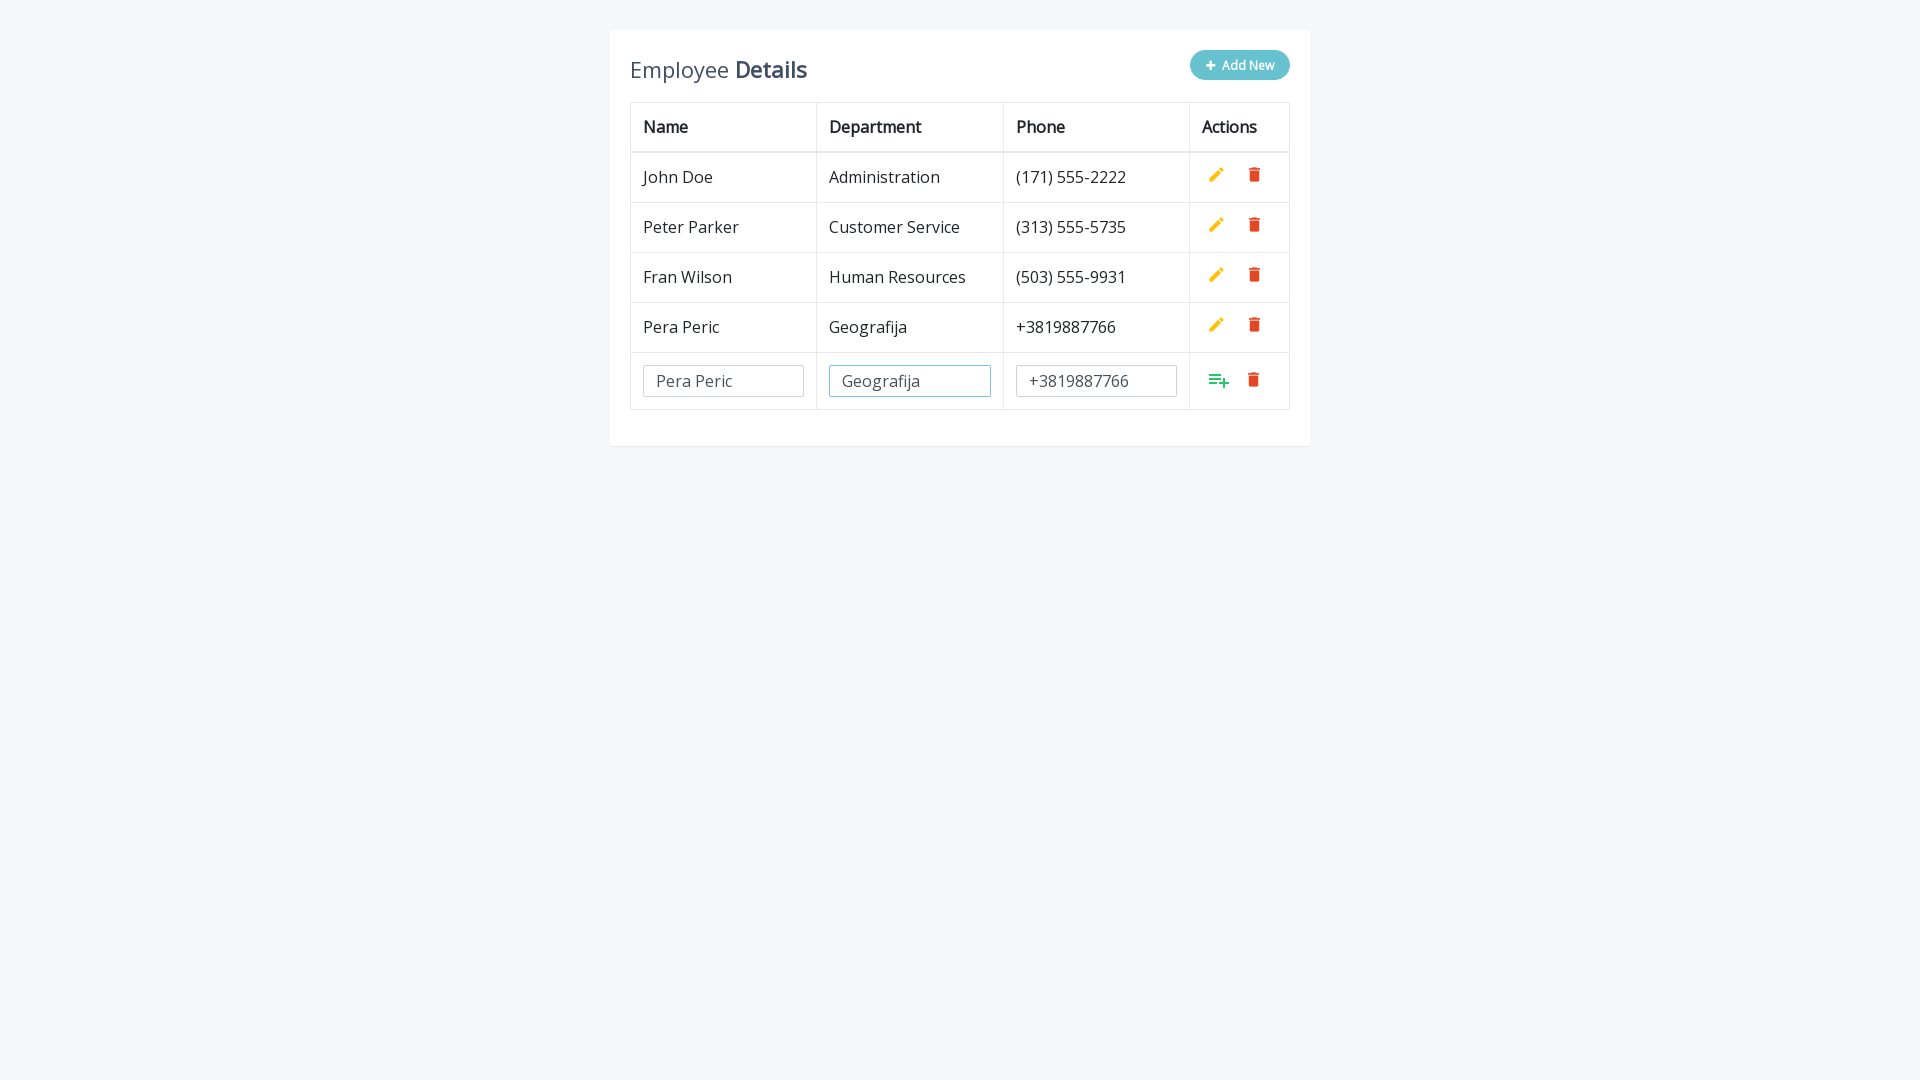

Clicked Add button to confirm row 2 at (1219, 380) on table tbody tr:last-child a.add
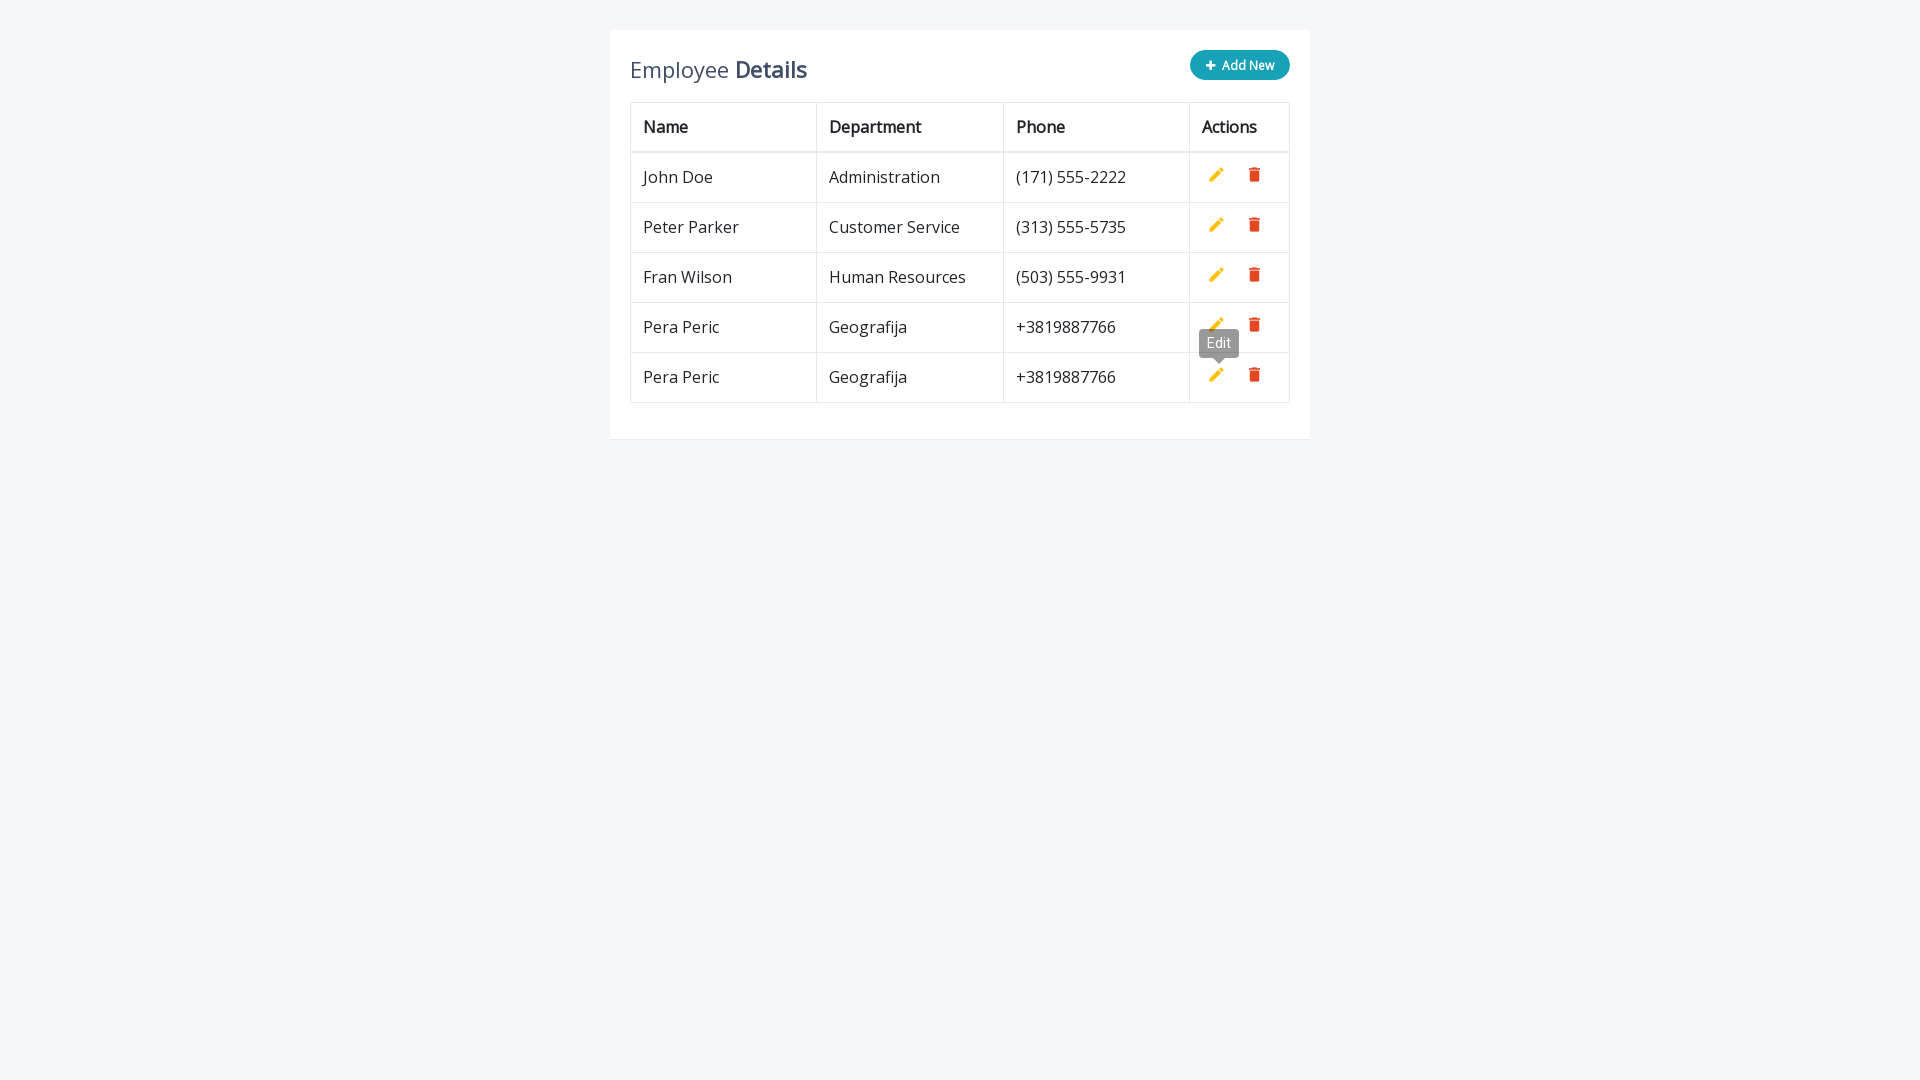

Waited 0.5 seconds after adding row 2
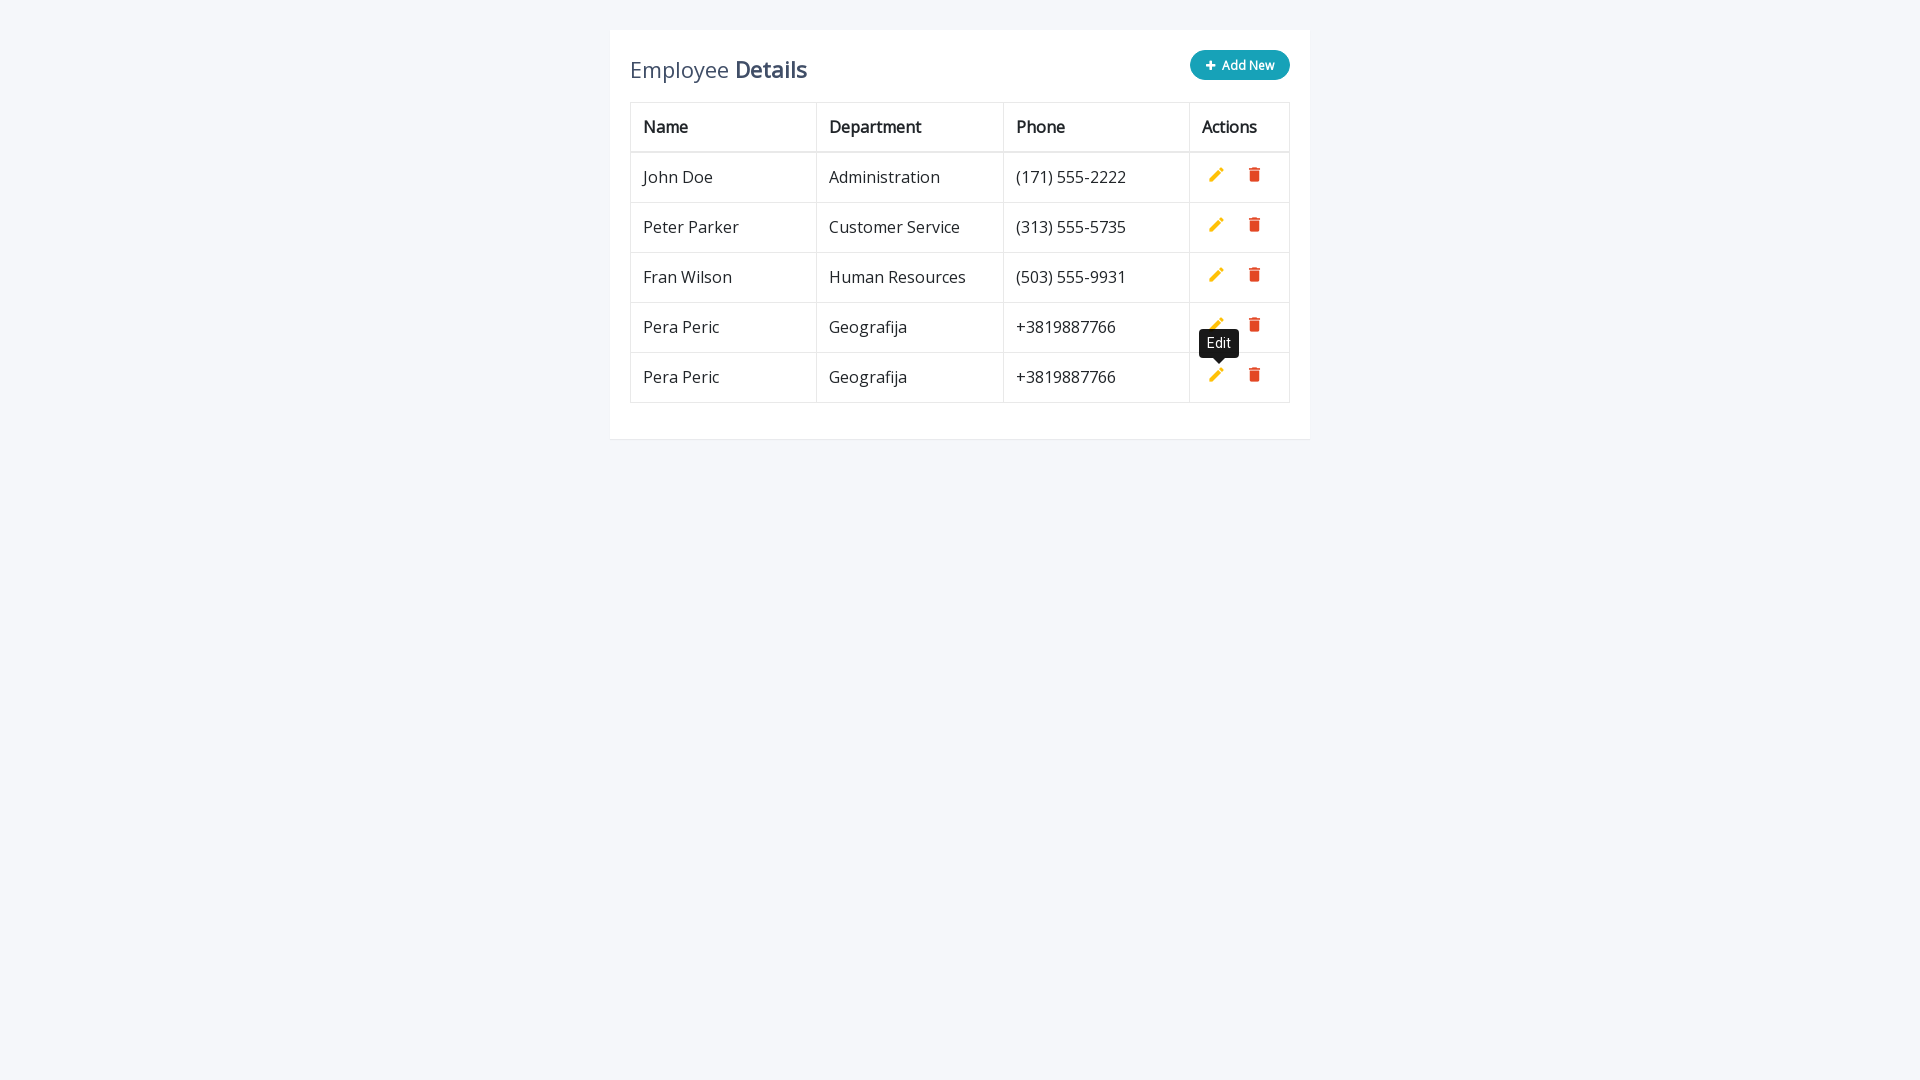

Clicked 'Add New' button for row 3 at (1240, 65) on button[type='button']:has-text('Add New')
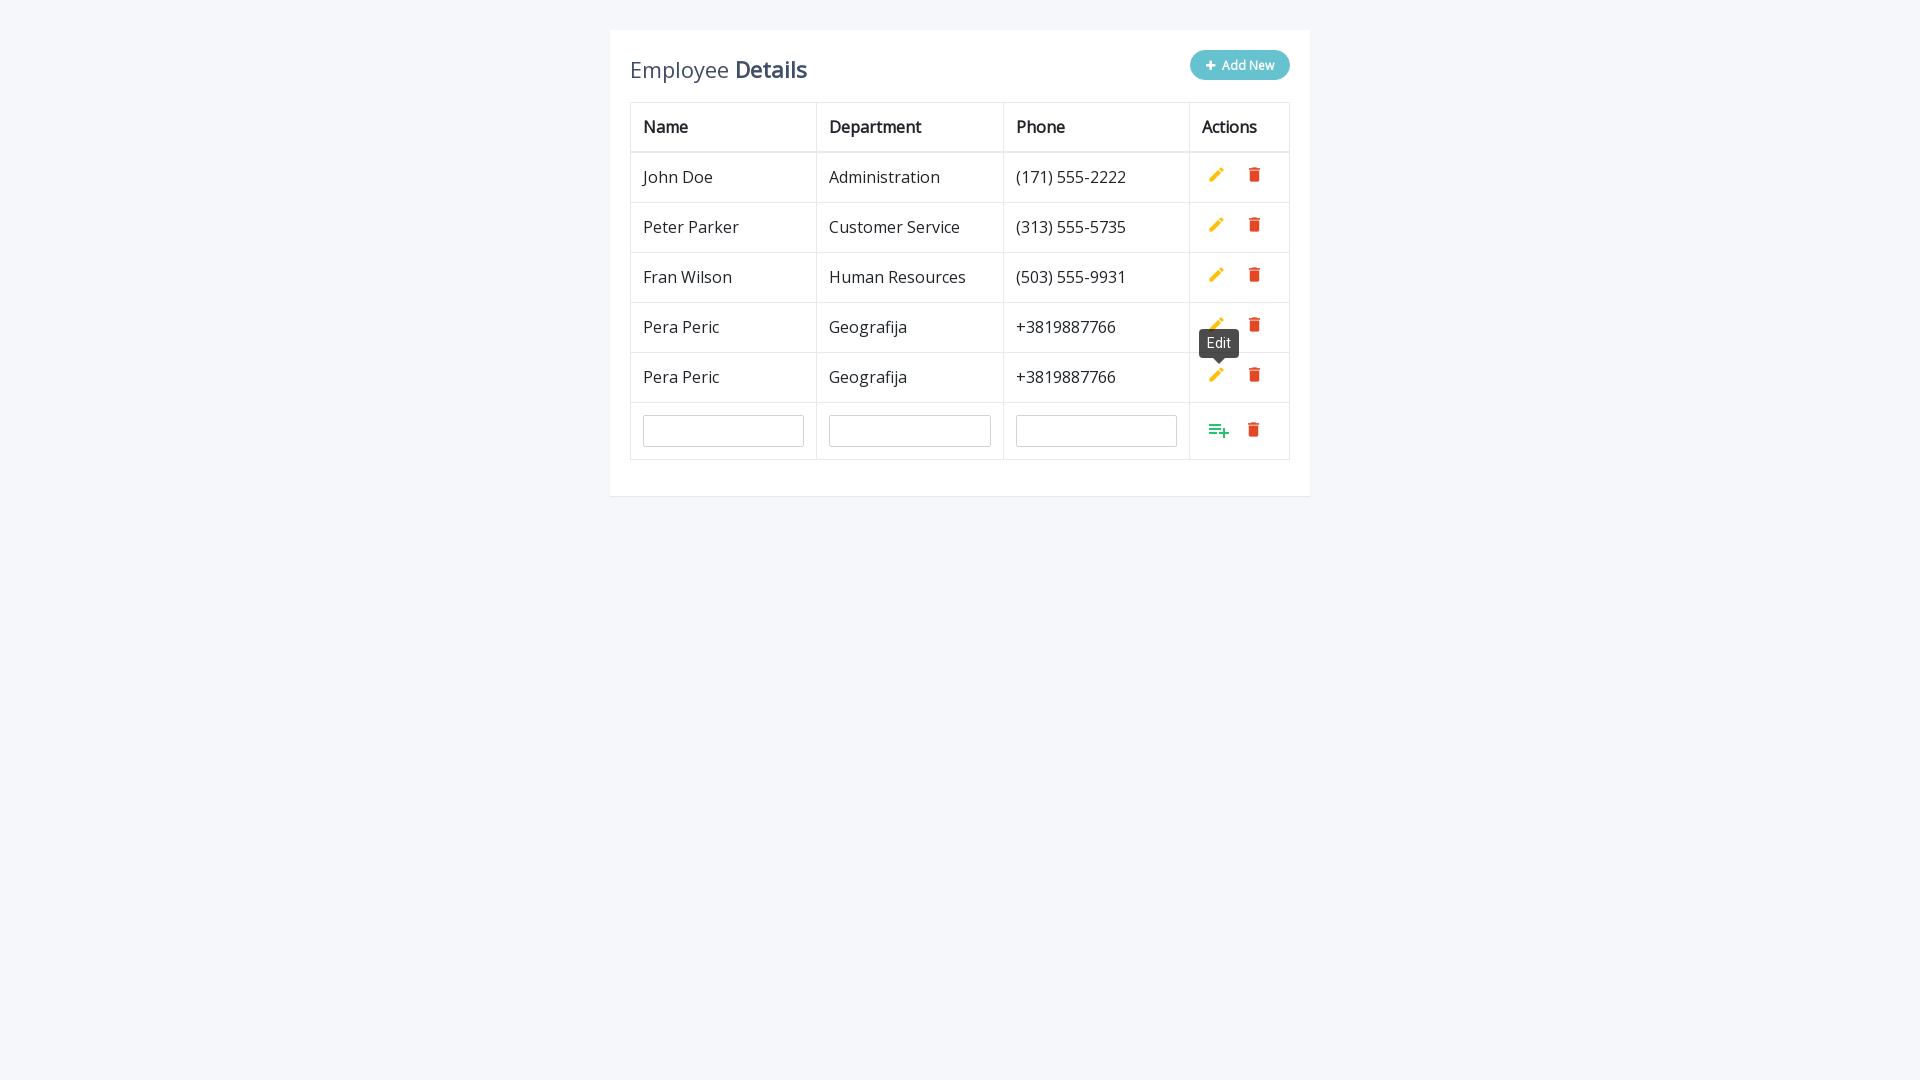

Filled name field with 'Pera Peric' for row 3 on input[name='name']
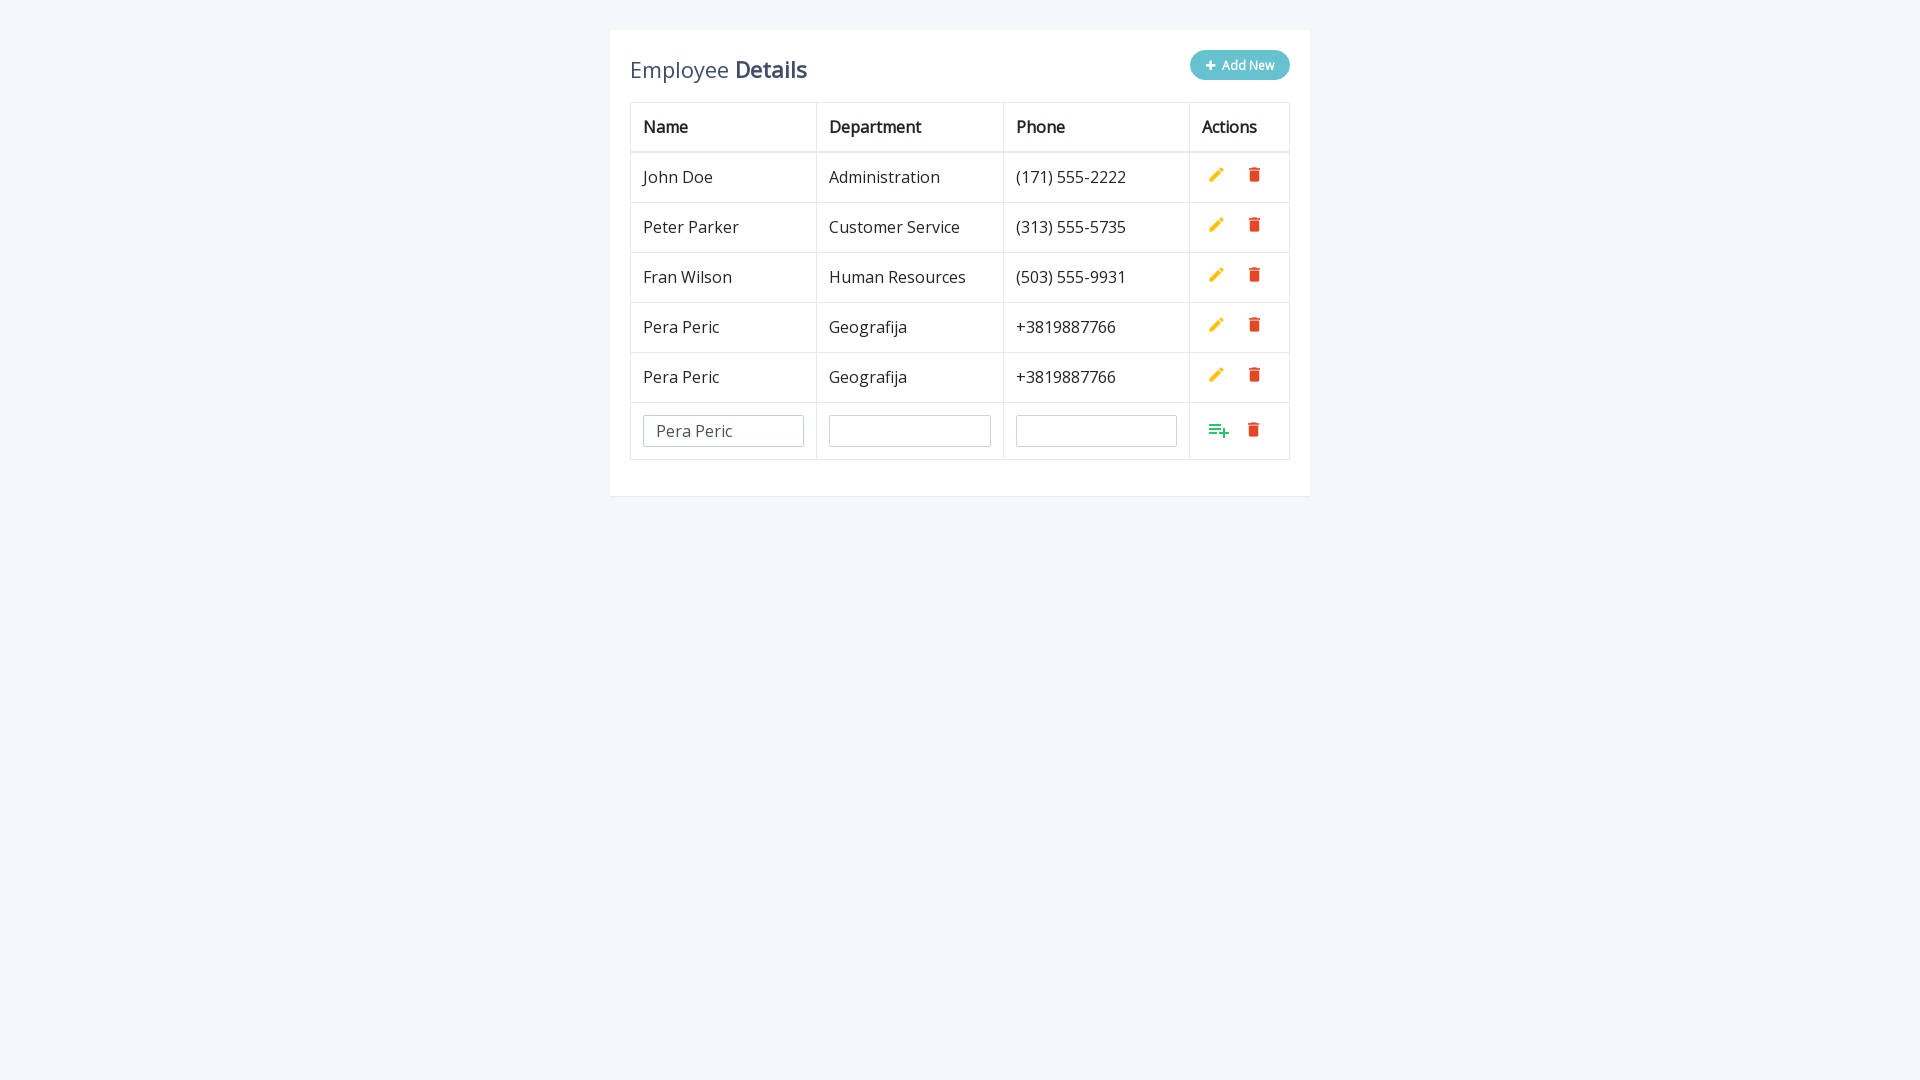

Filled department field with 'Geografija' for row 3 on input[name='department']
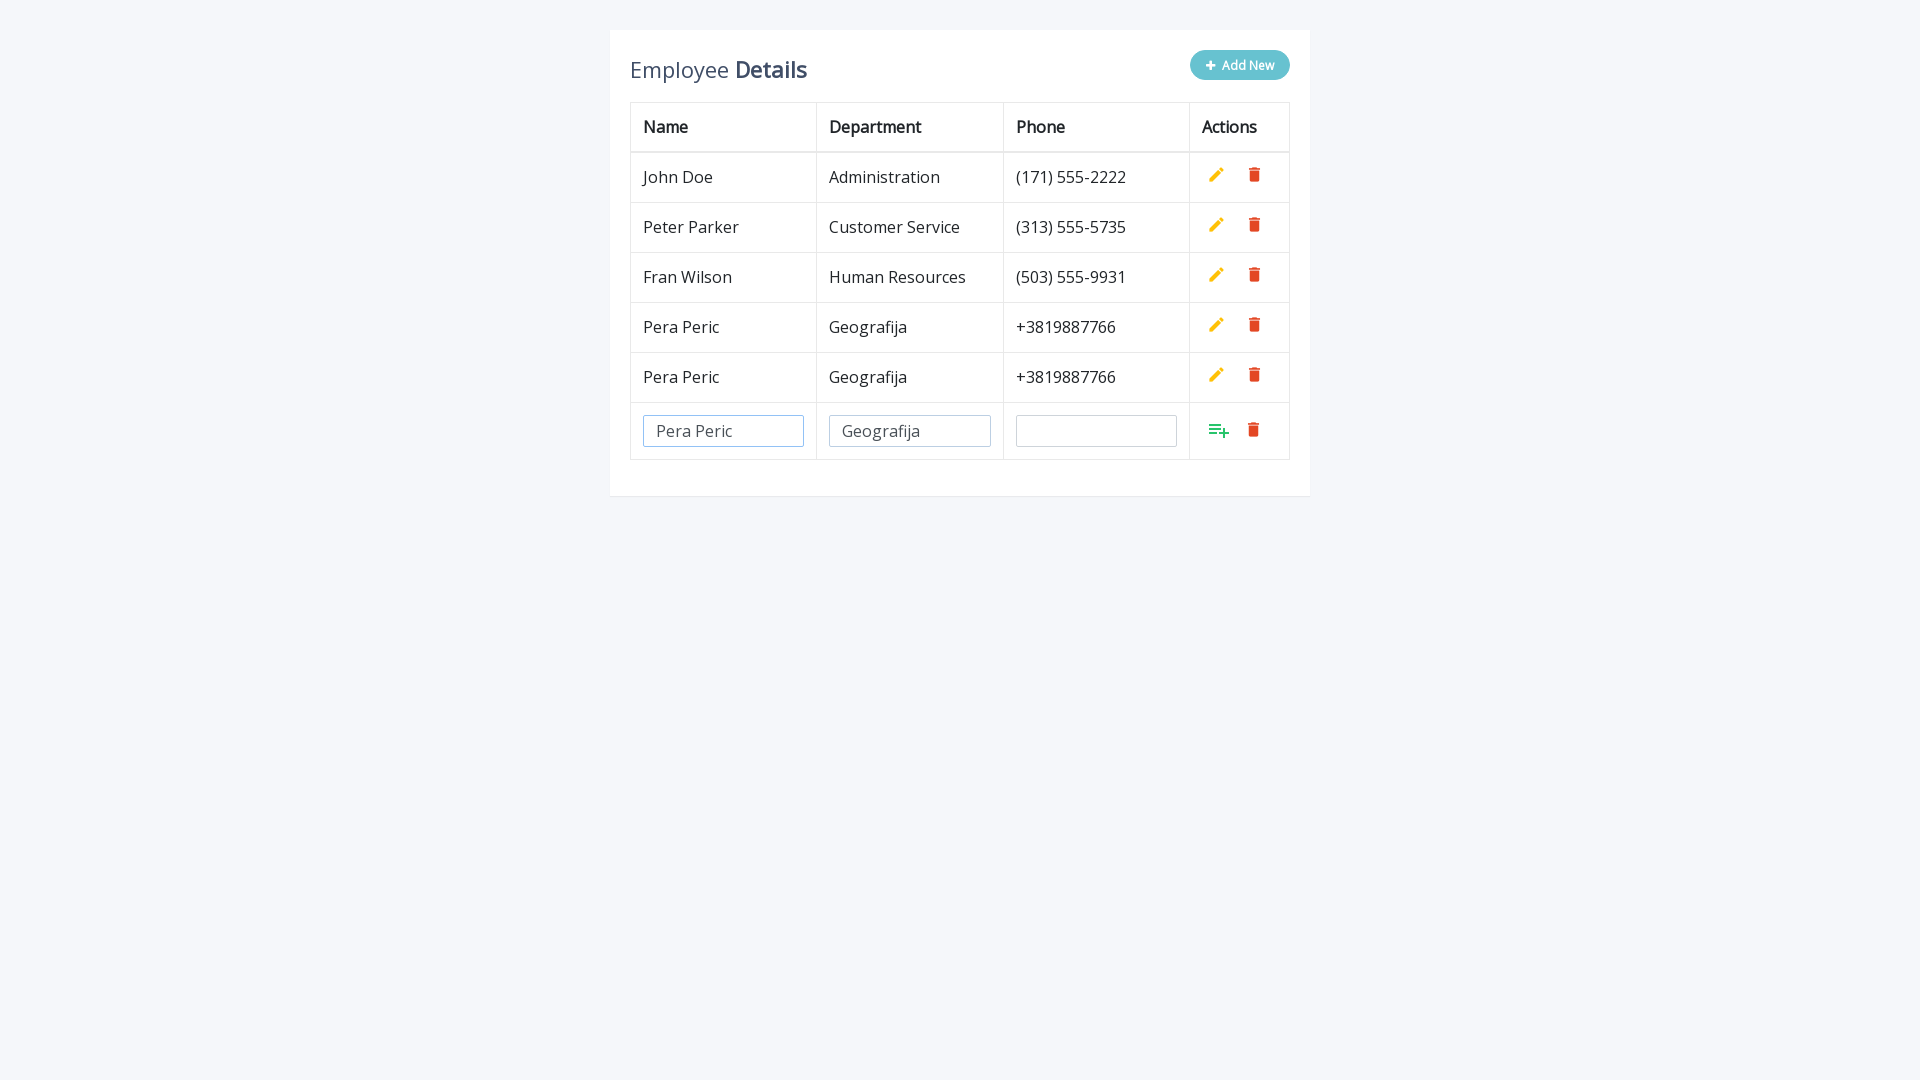

Filled phone field with '+3819887766' for row 3 on input[name='phone']
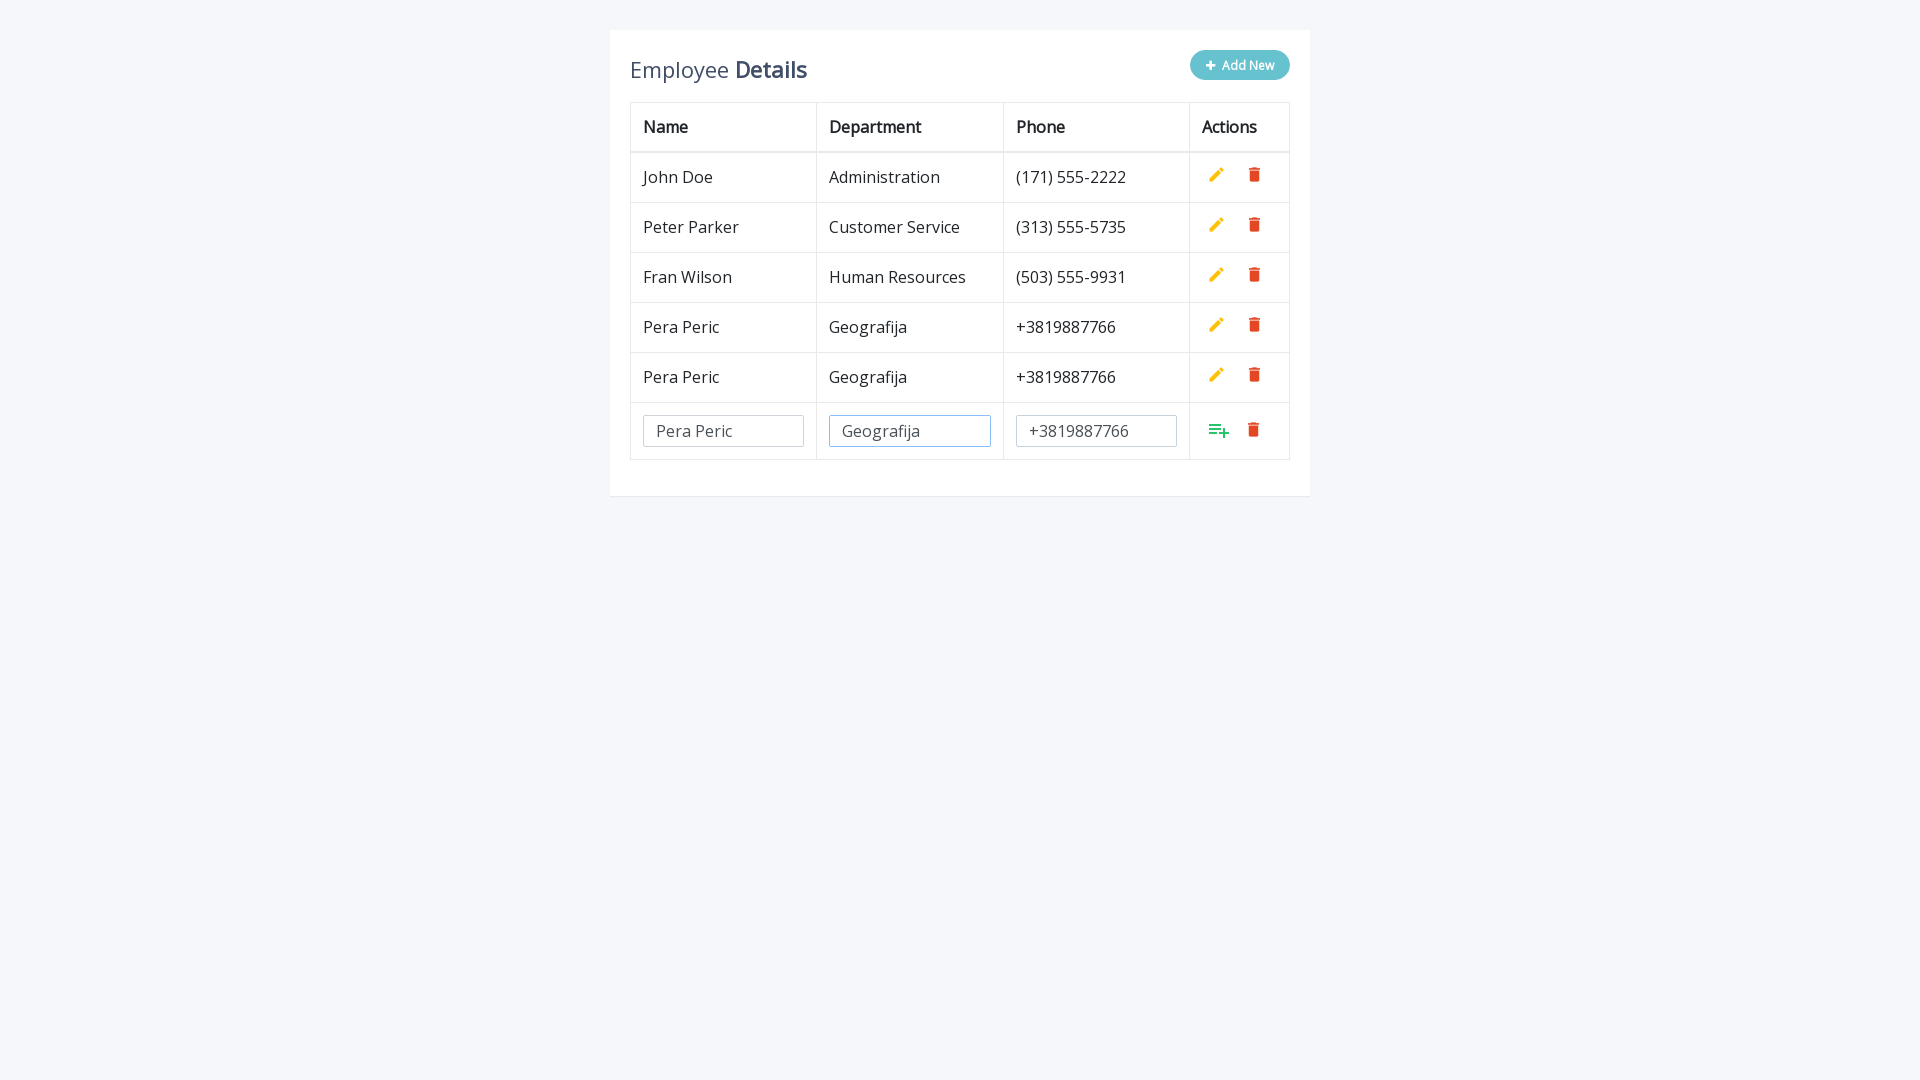

Clicked Add button to confirm row 3 at (1219, 430) on table tbody tr:last-child a.add
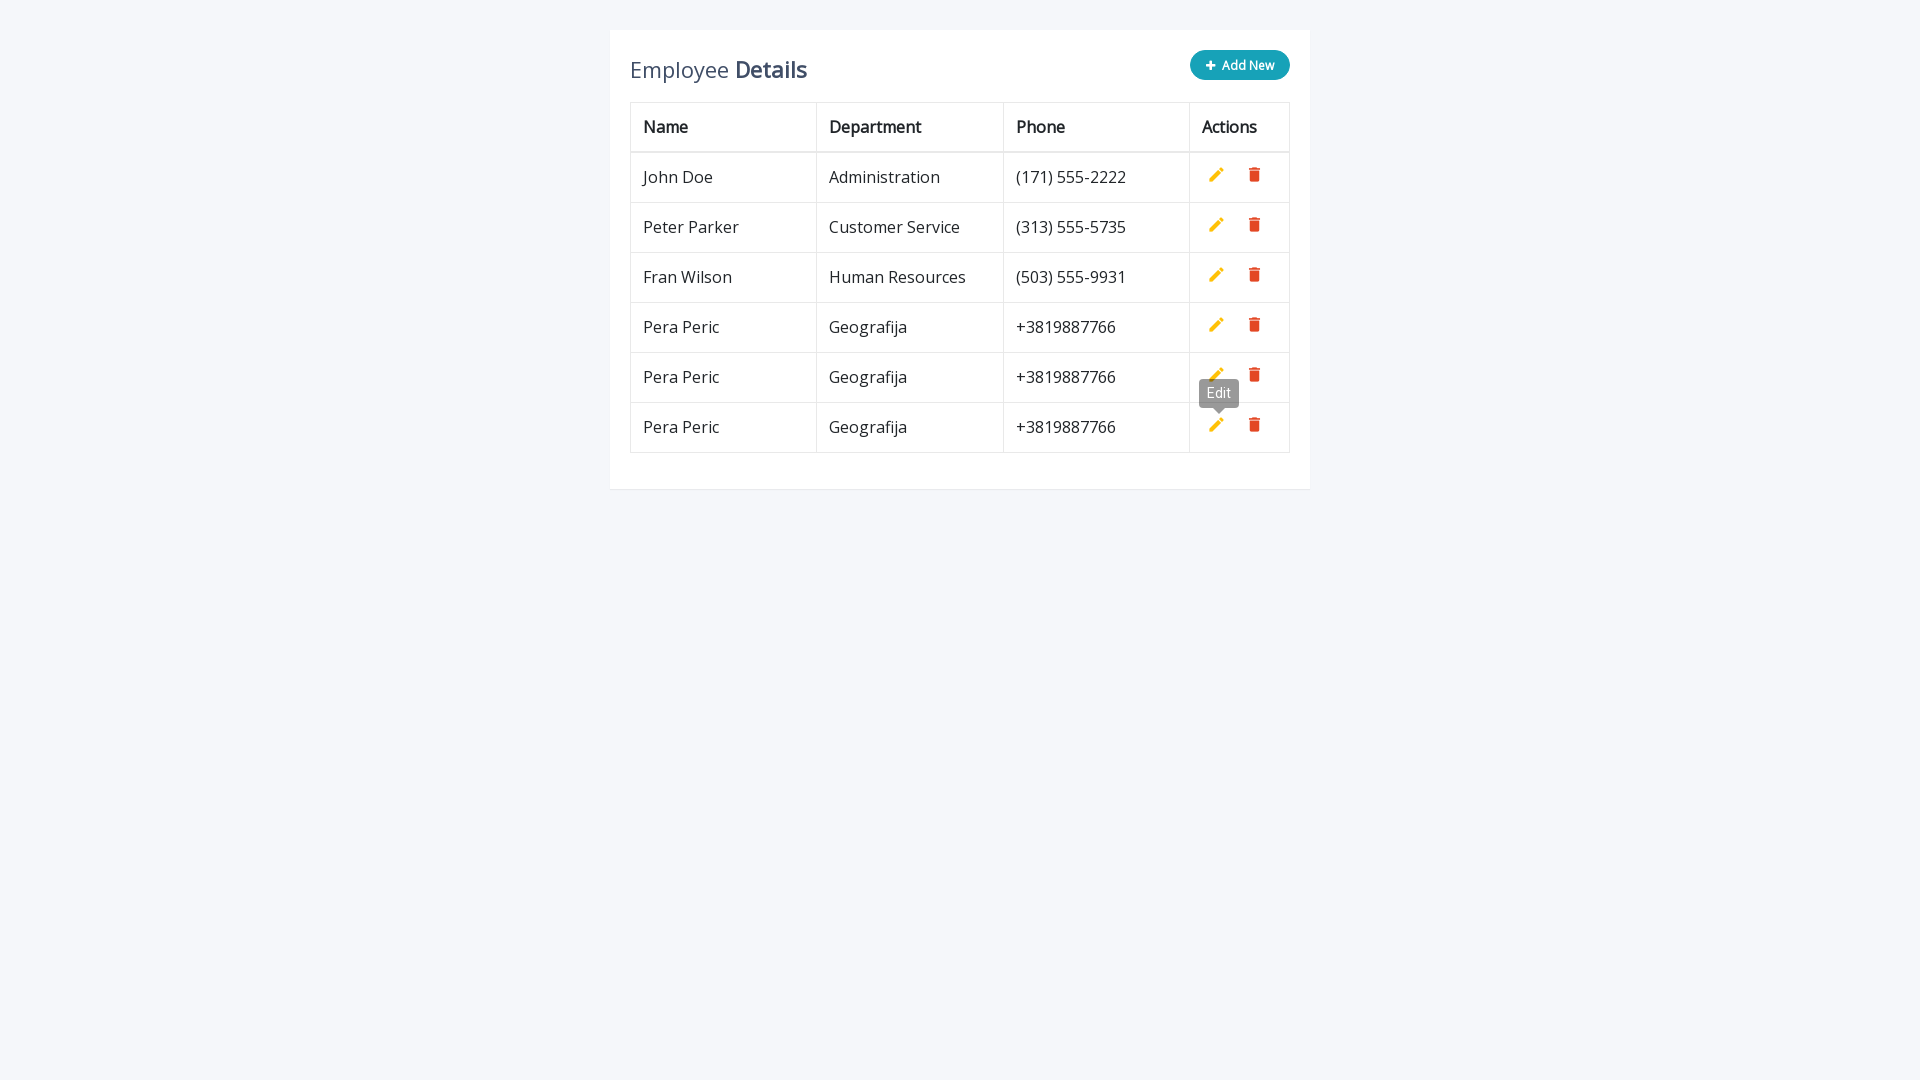

Waited 0.5 seconds after adding row 3
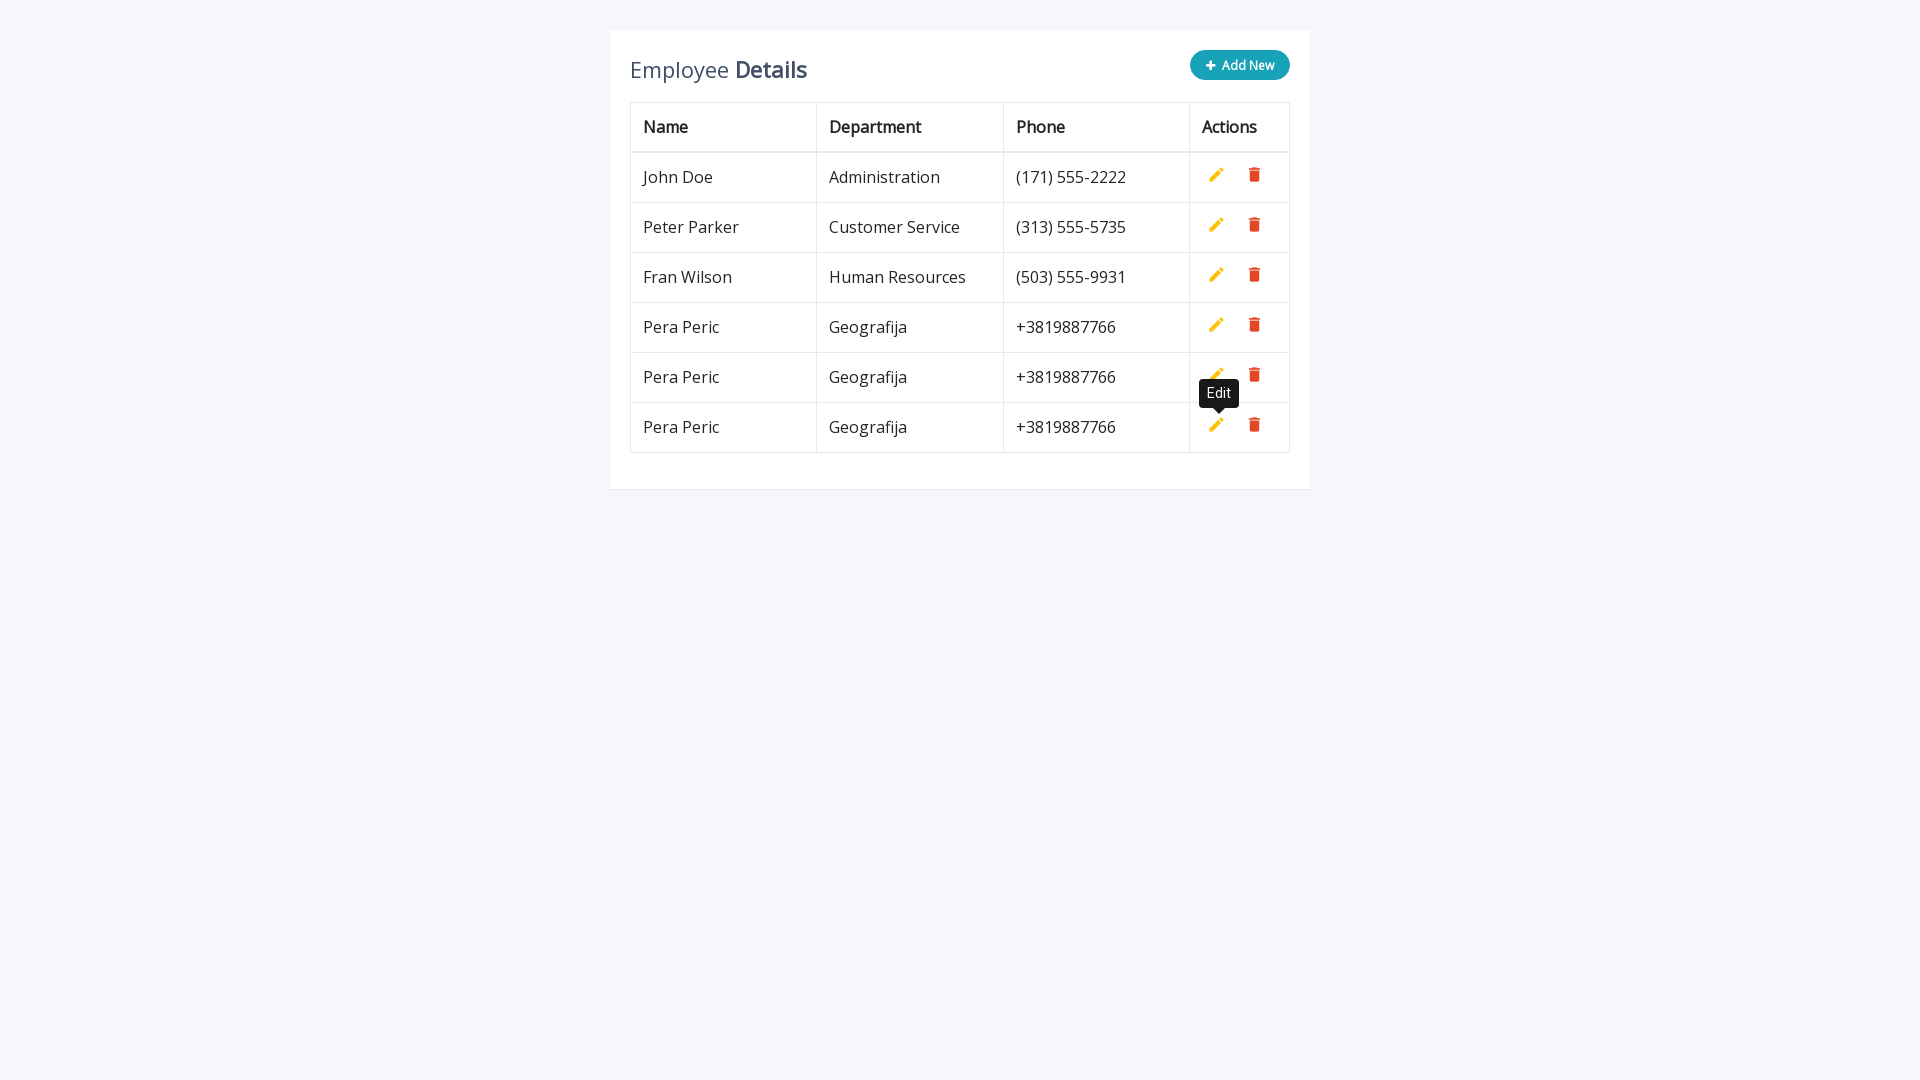

Clicked 'Add New' button for row 4 at (1240, 65) on button[type='button']:has-text('Add New')
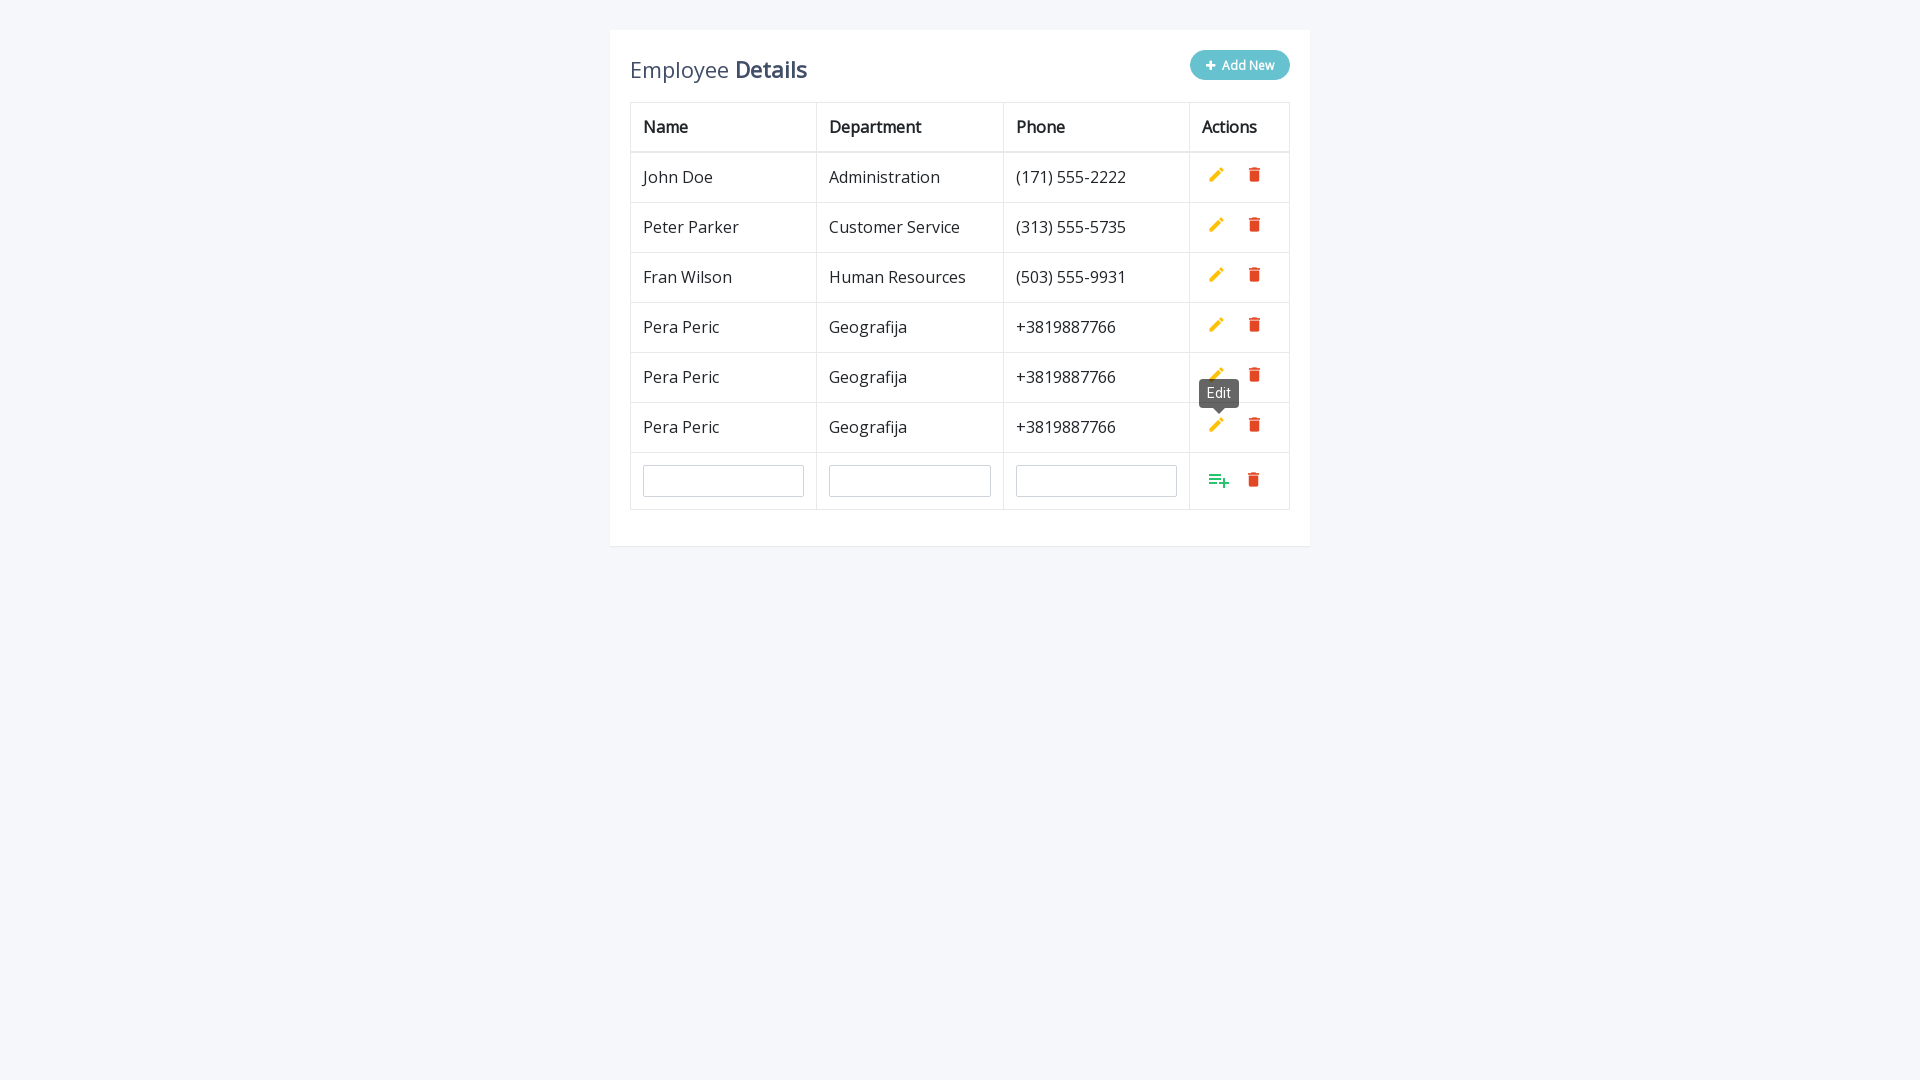

Filled name field with 'Pera Peric' for row 4 on input[name='name']
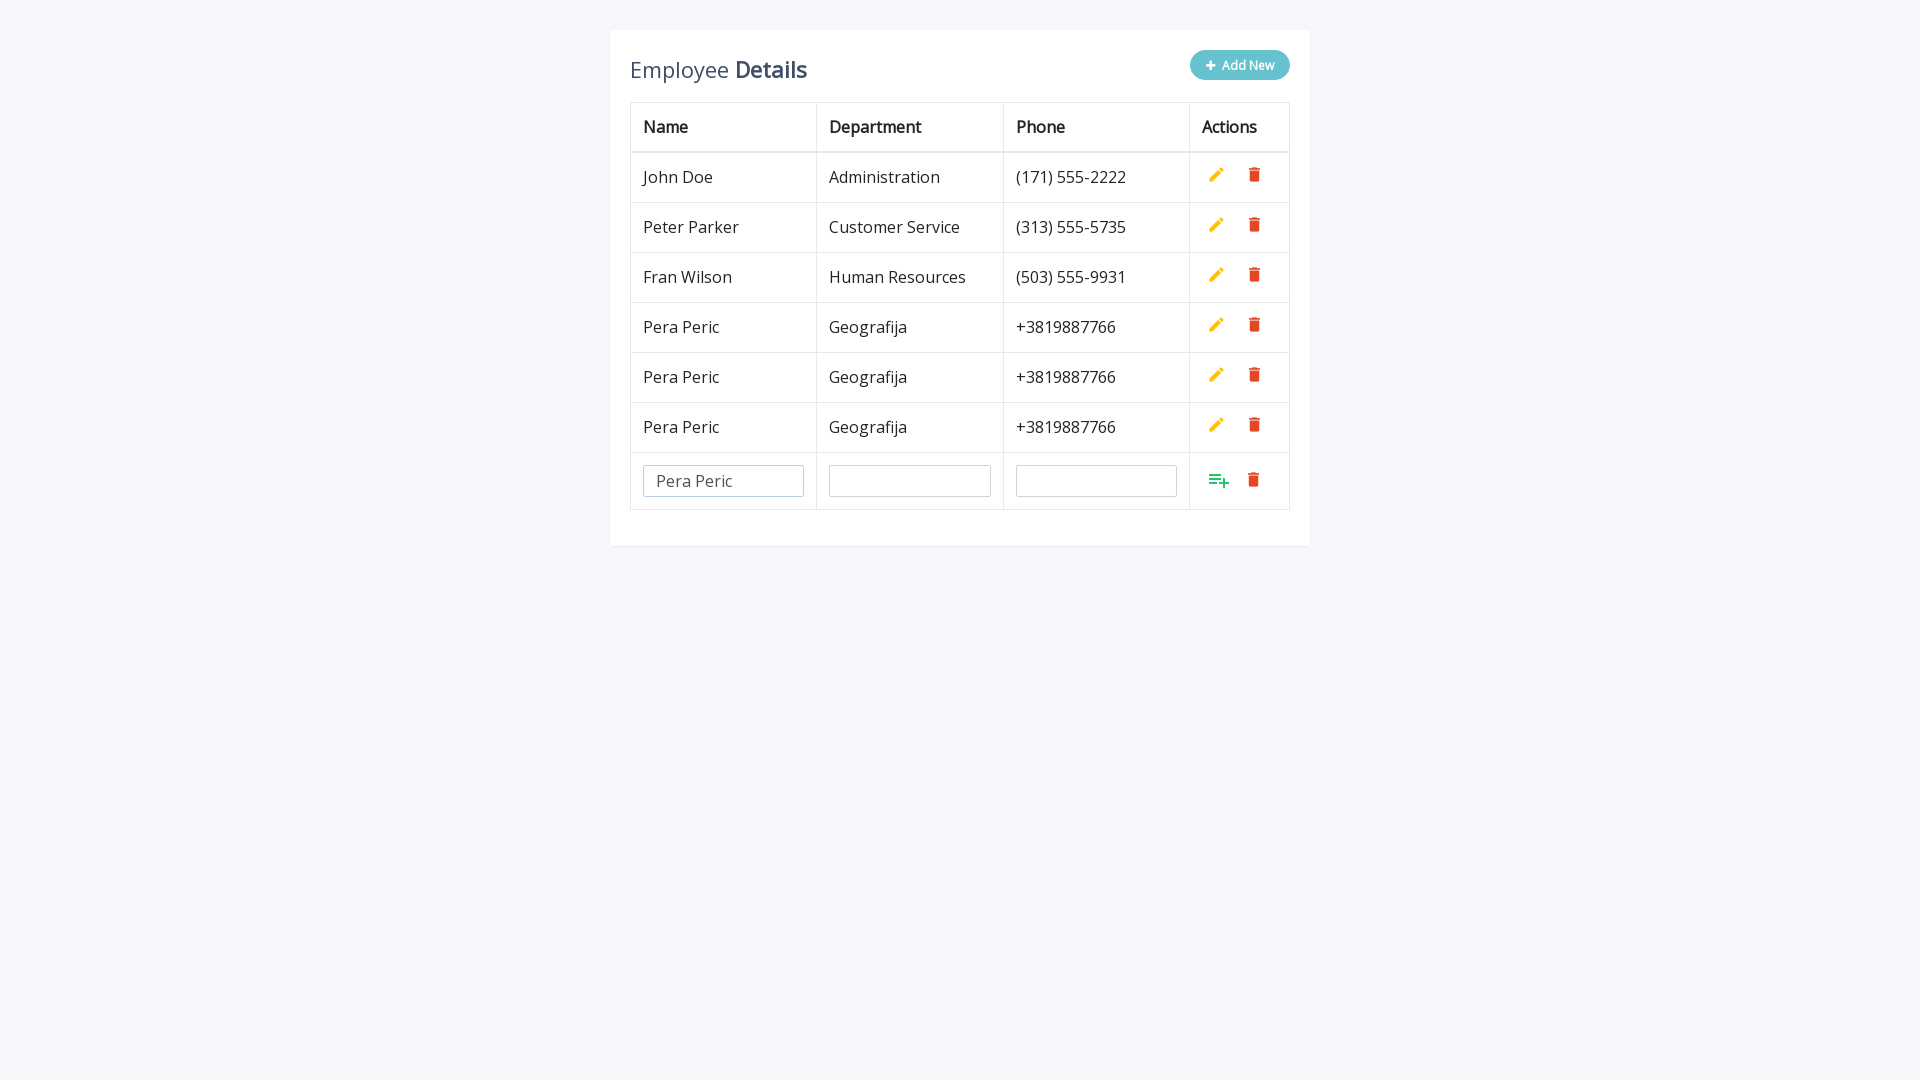

Filled department field with 'Geografija' for row 4 on input[name='department']
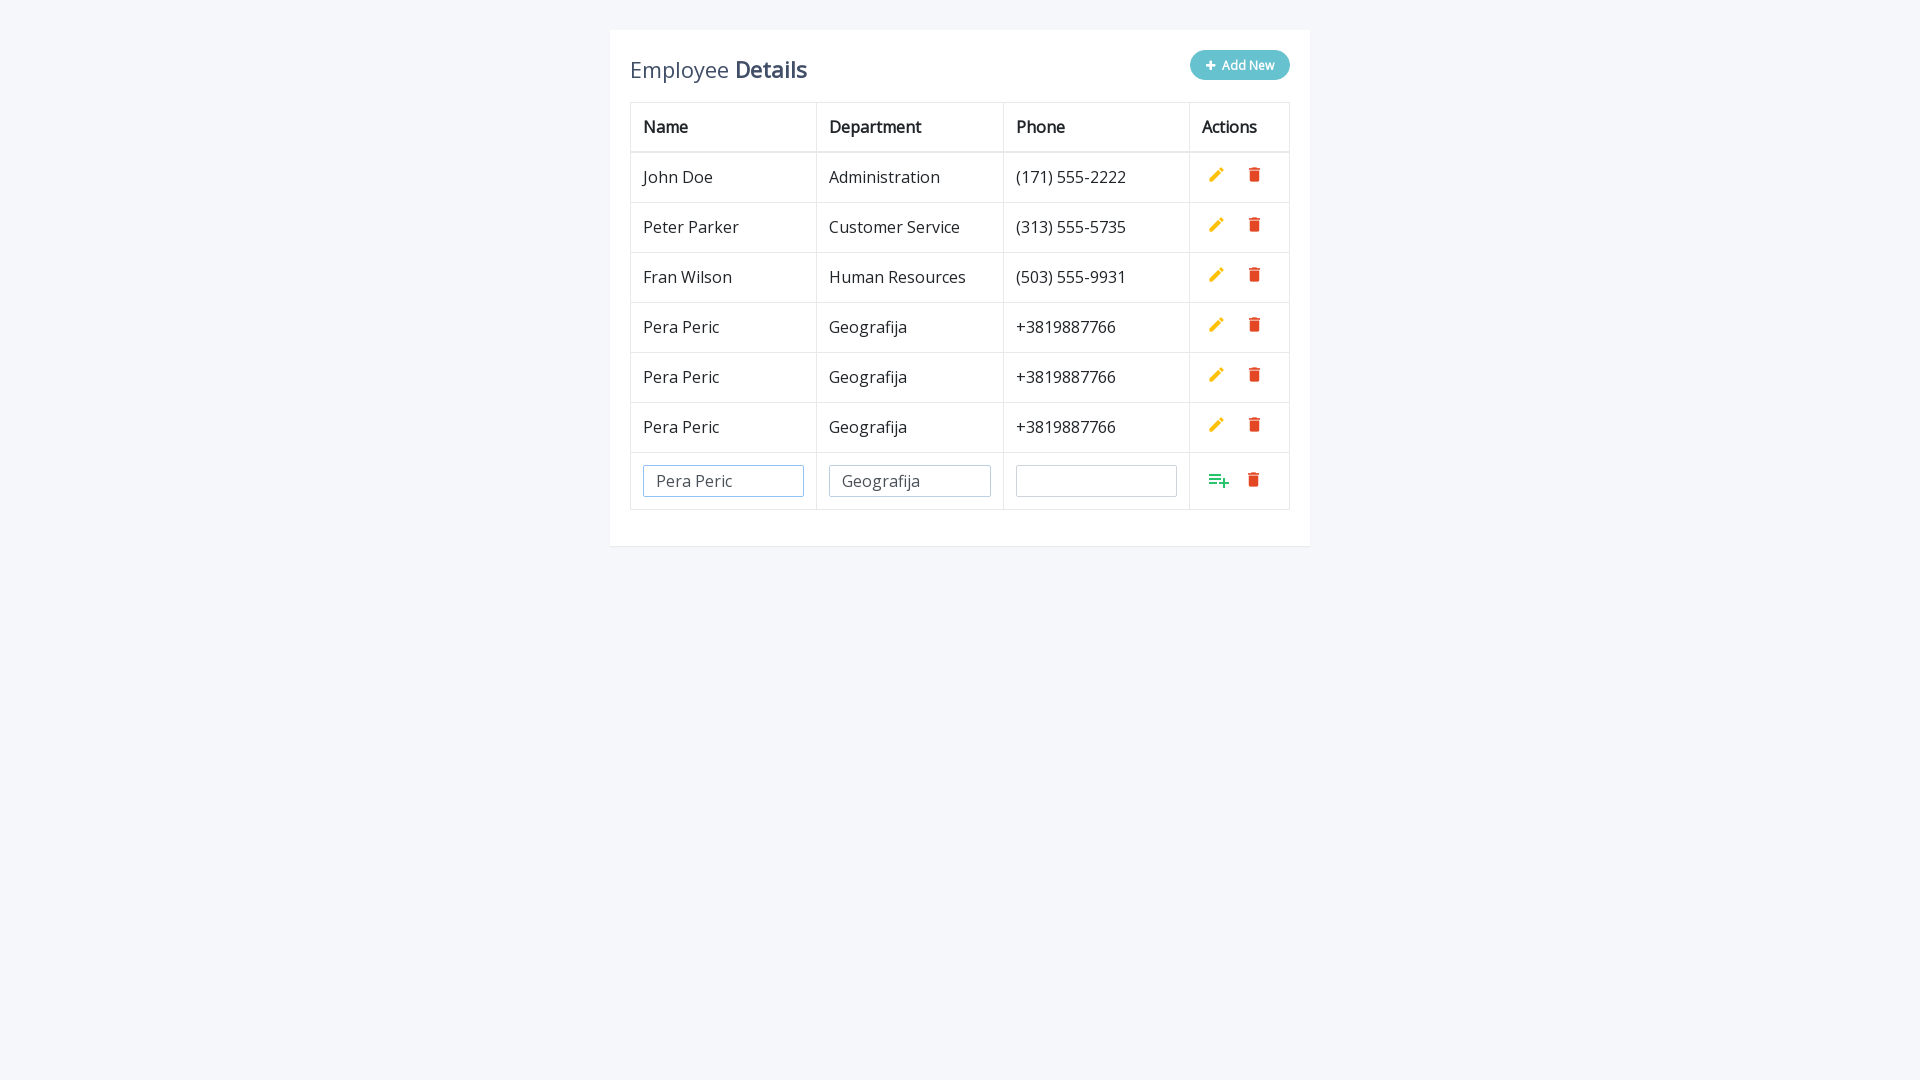

Filled phone field with '+3819887766' for row 4 on input[name='phone']
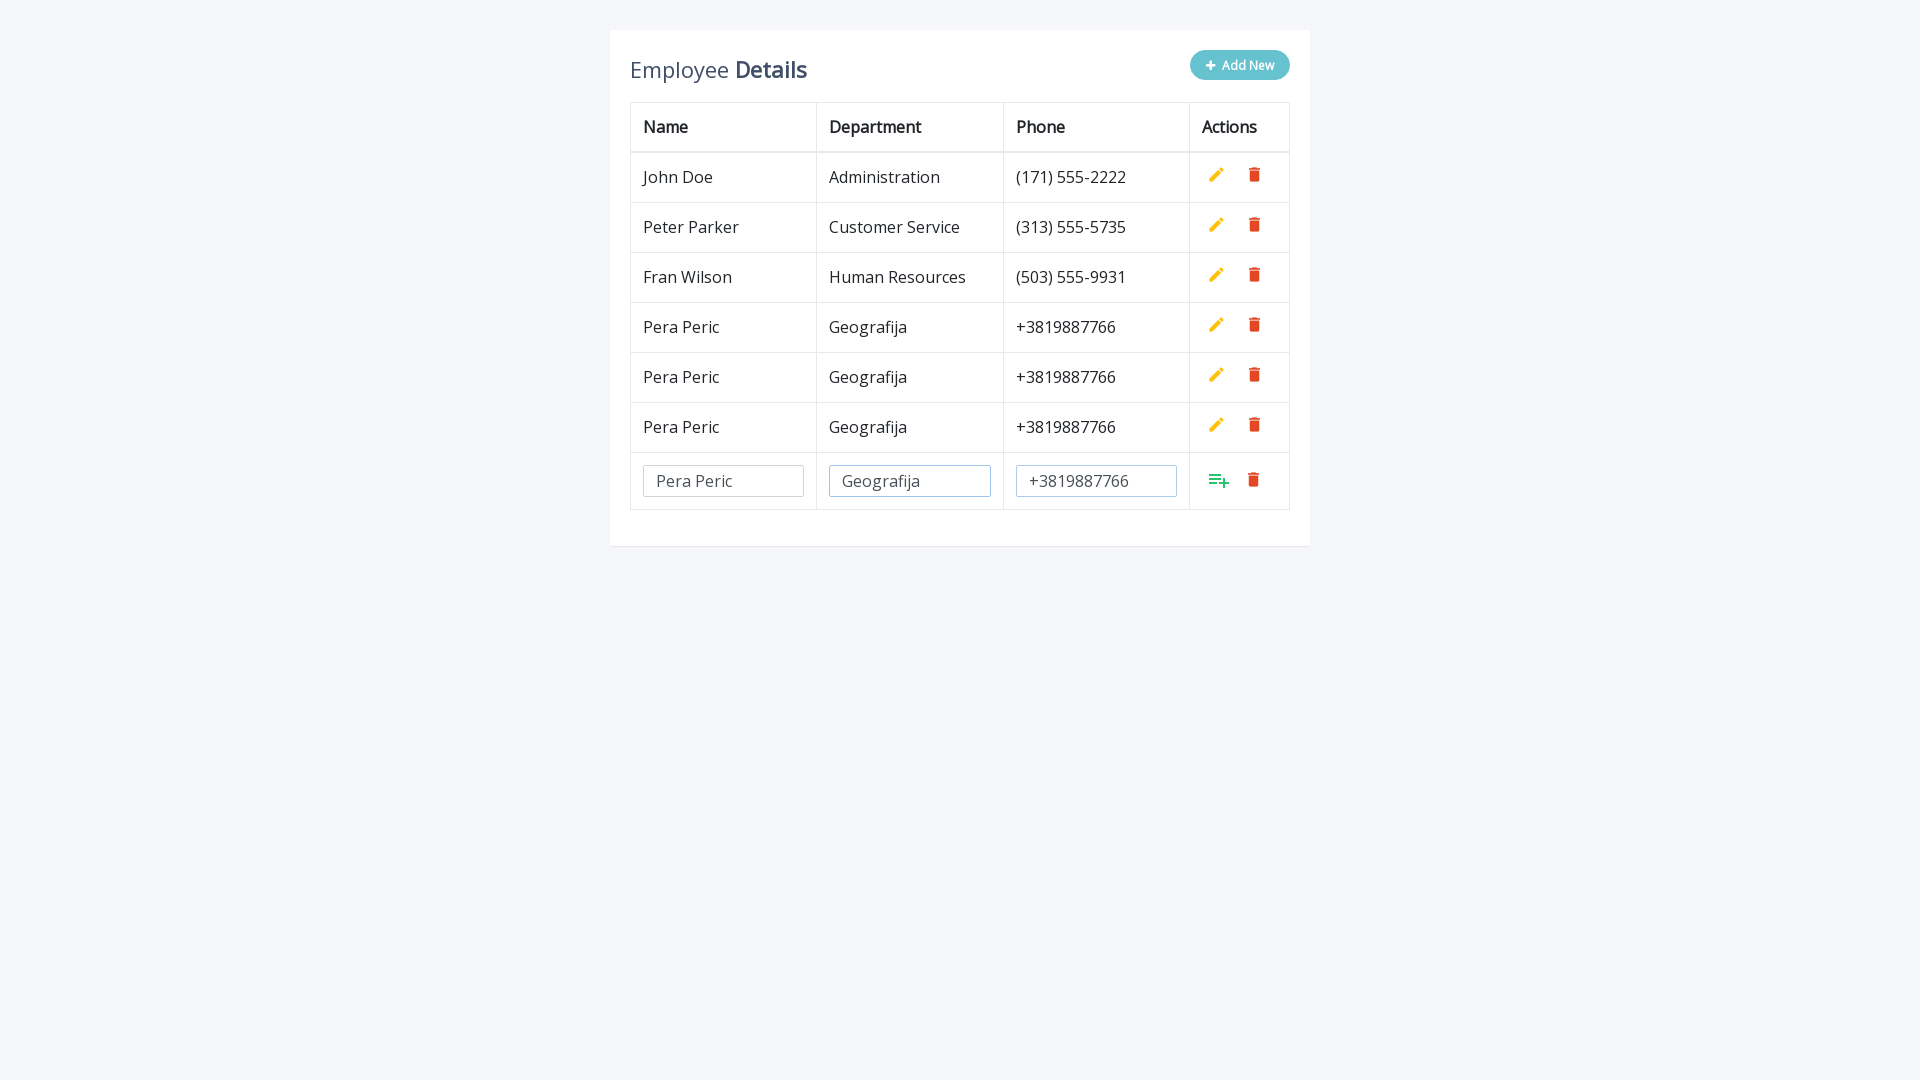

Clicked Add button to confirm row 4 at (1219, 480) on table tbody tr:last-child a.add
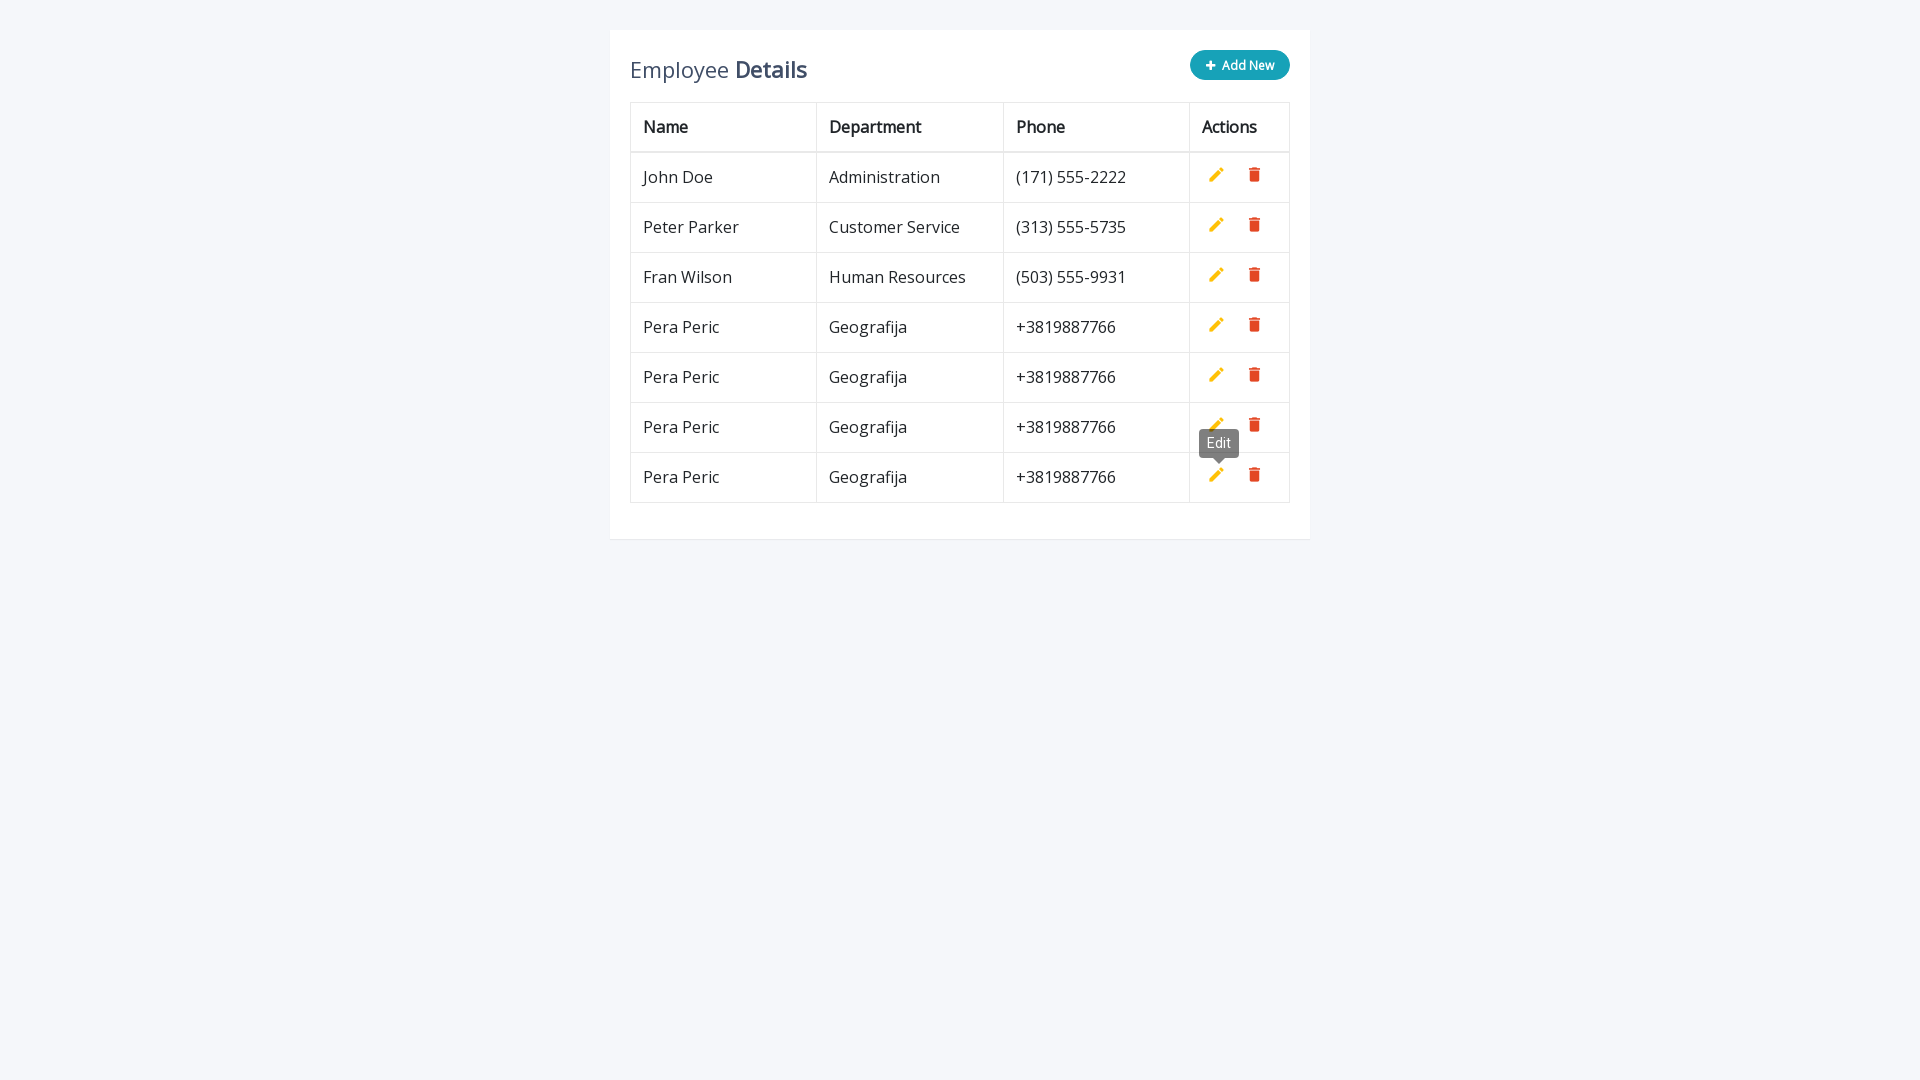

Waited 0.5 seconds after adding row 4
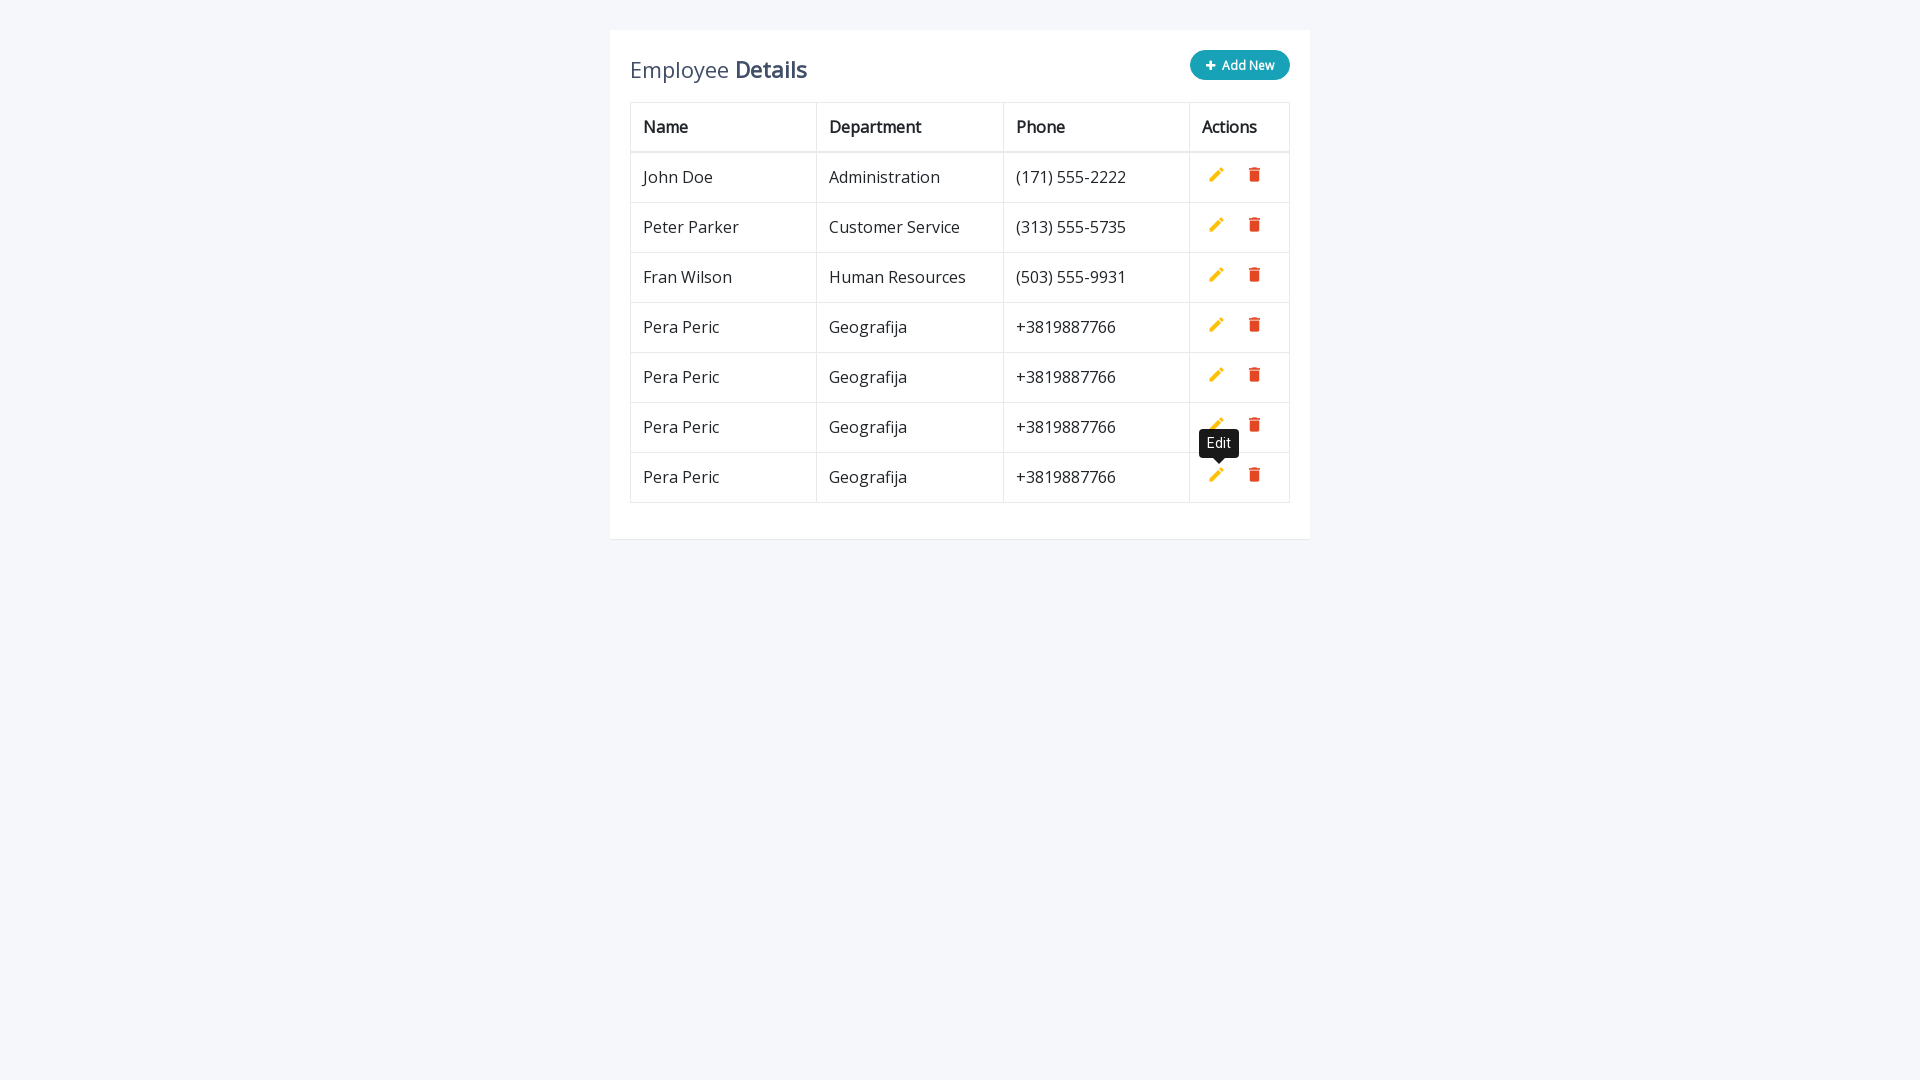

Clicked 'Add New' button for row 5 at (1240, 65) on button[type='button']:has-text('Add New')
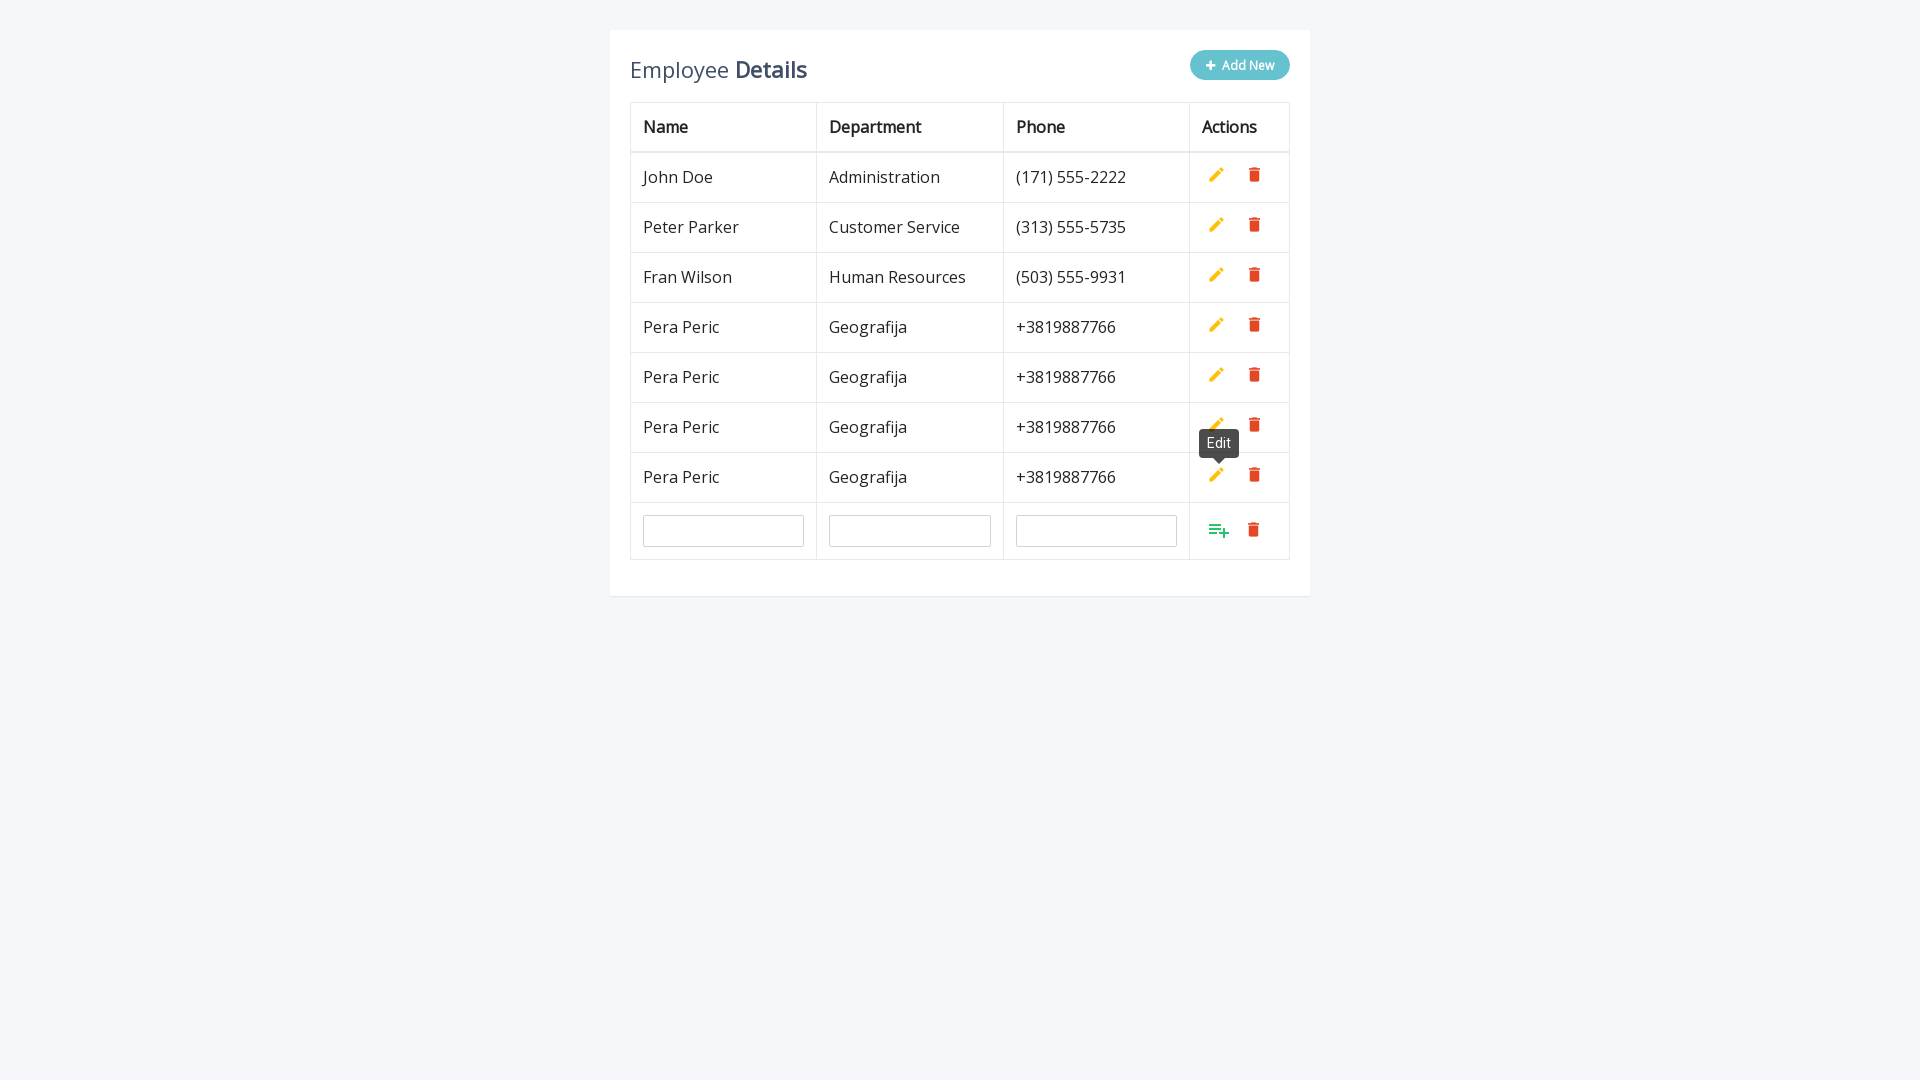

Filled name field with 'Pera Peric' for row 5 on input[name='name']
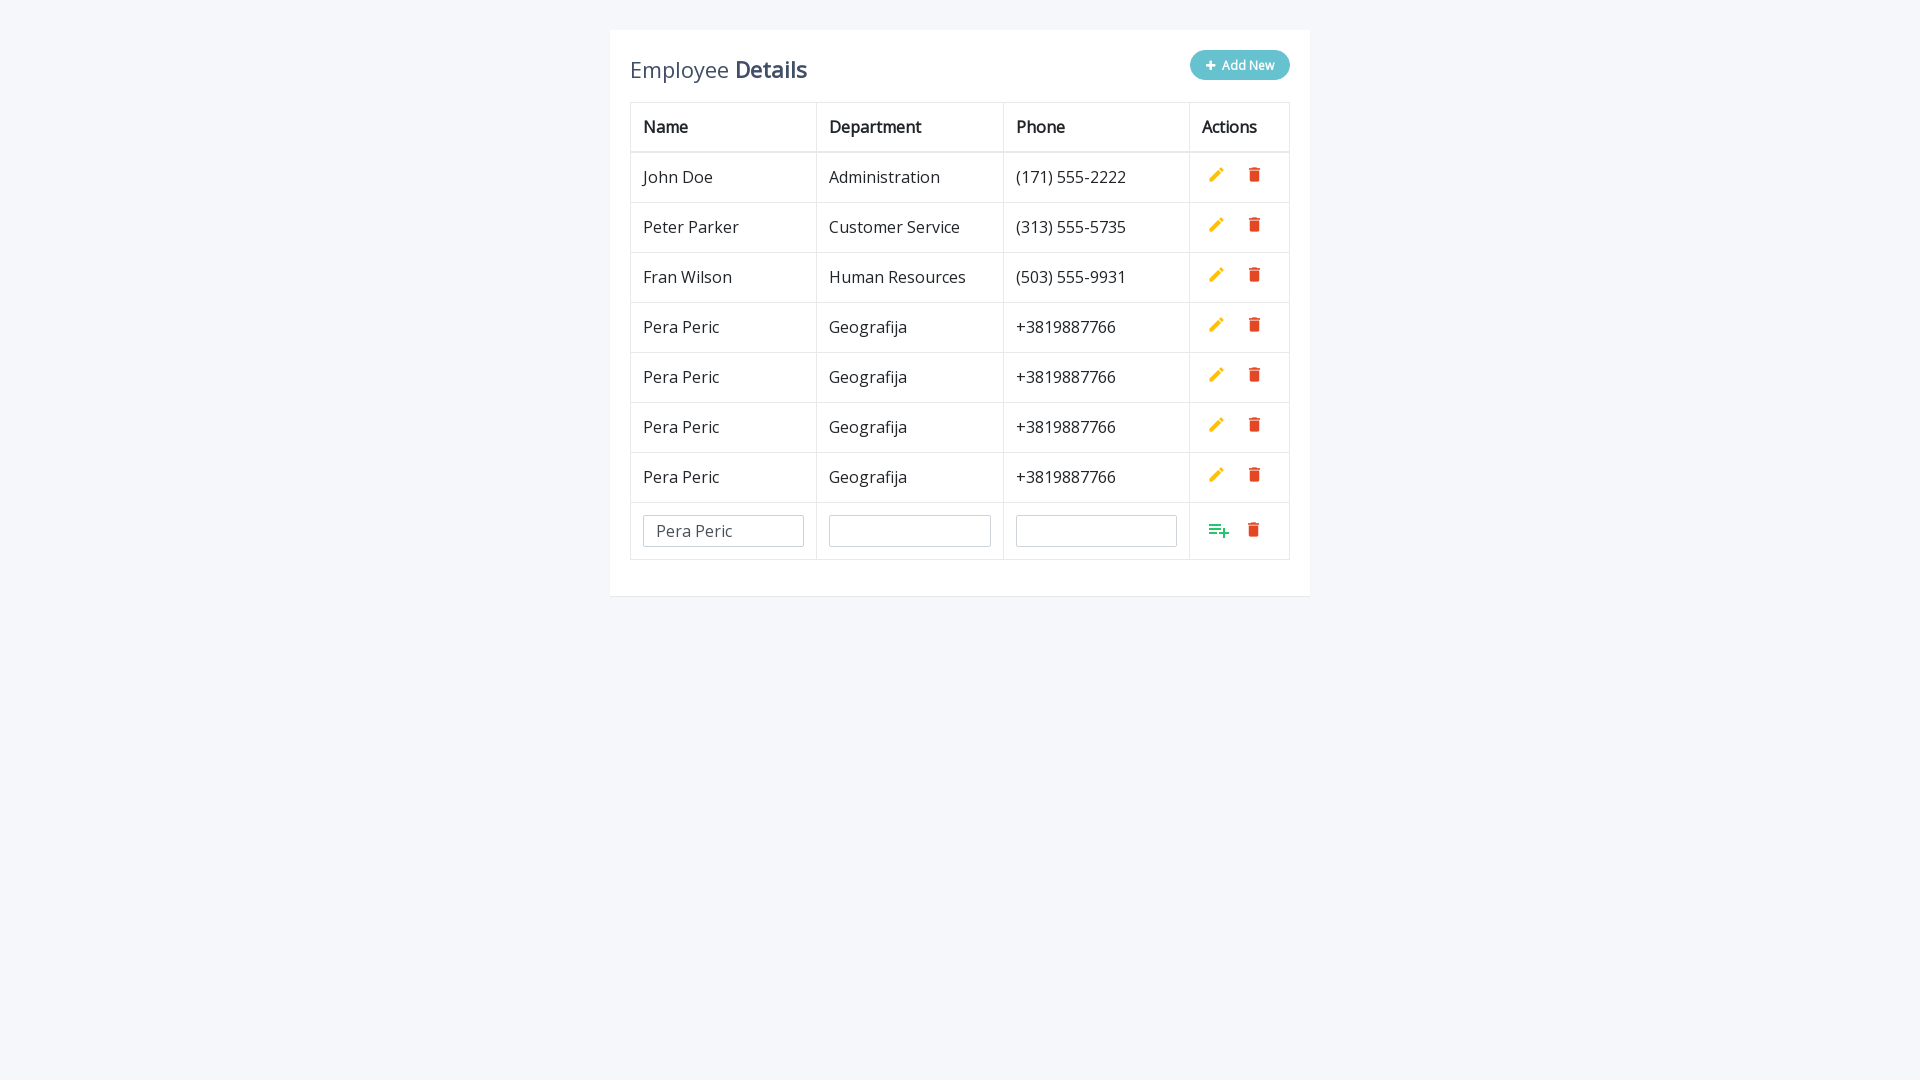

Filled department field with 'Geografija' for row 5 on input[name='department']
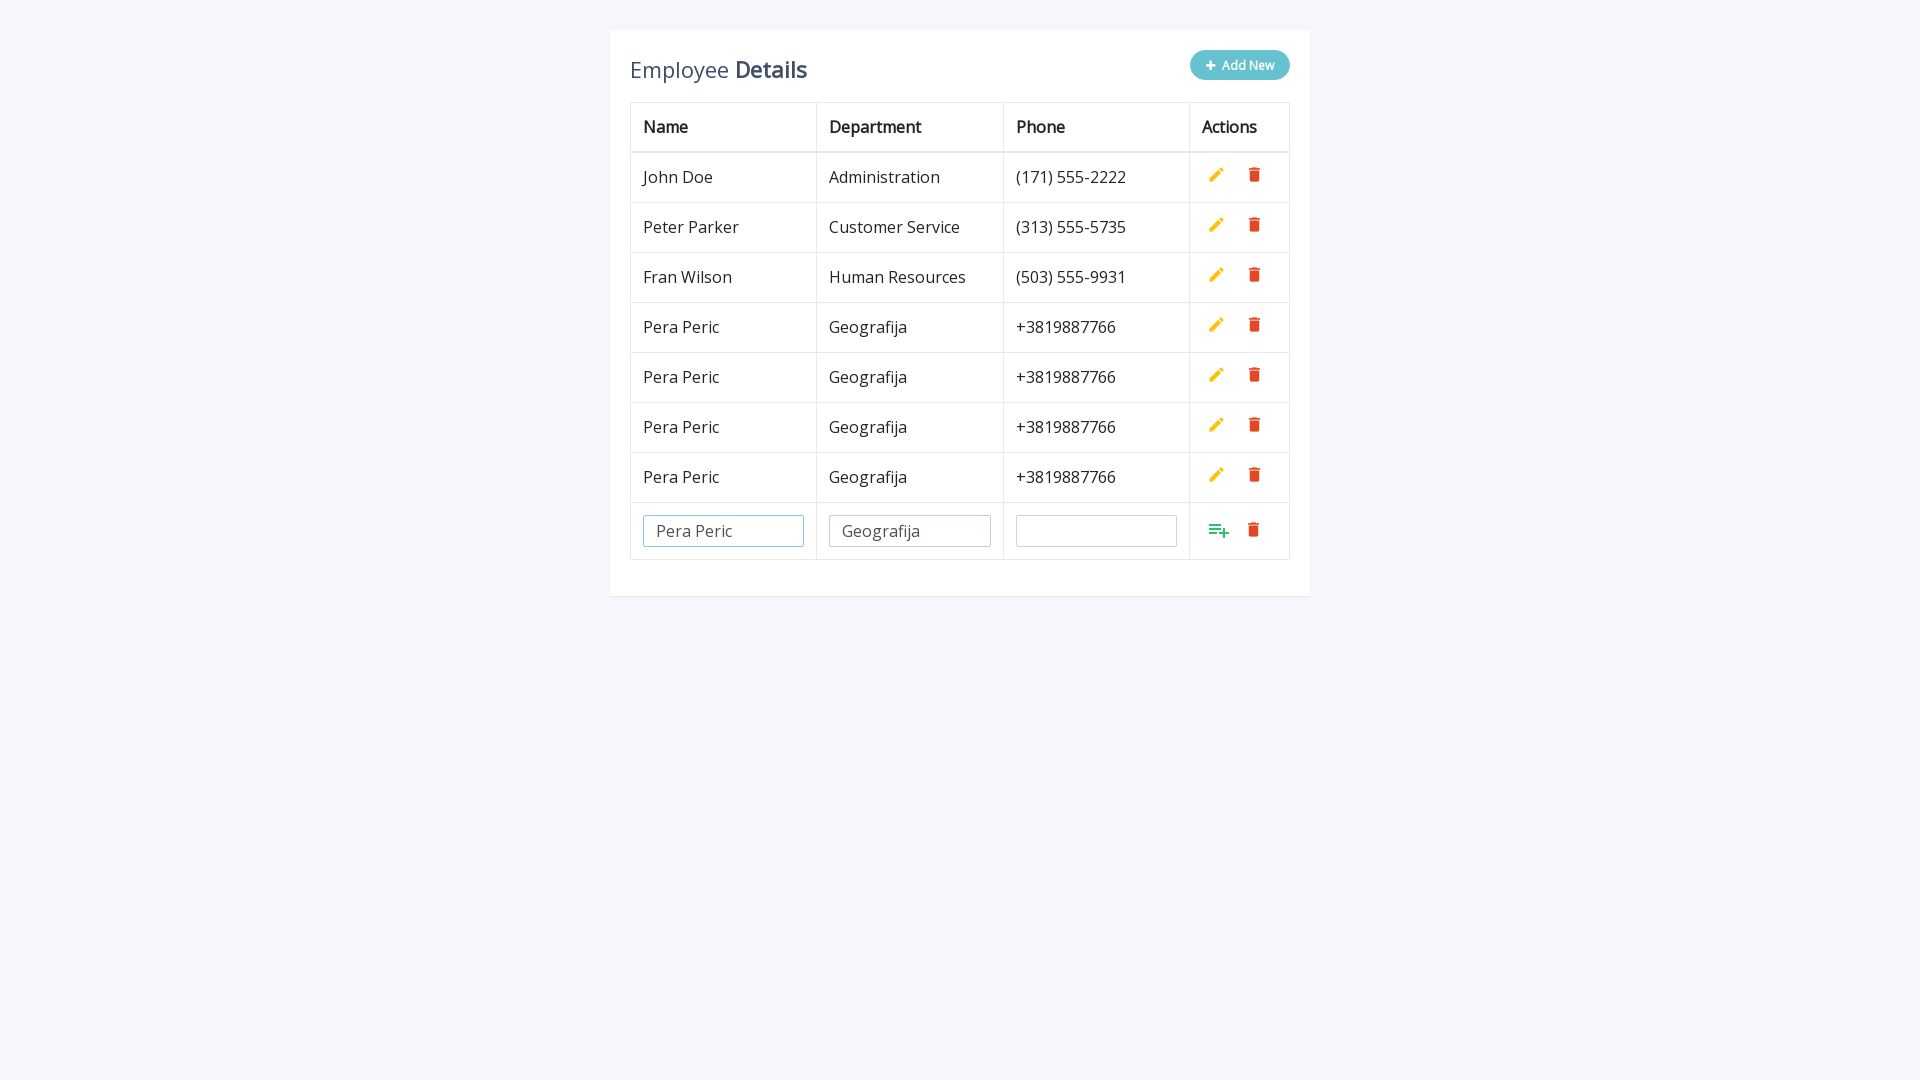

Filled phone field with '+3819887766' for row 5 on input[name='phone']
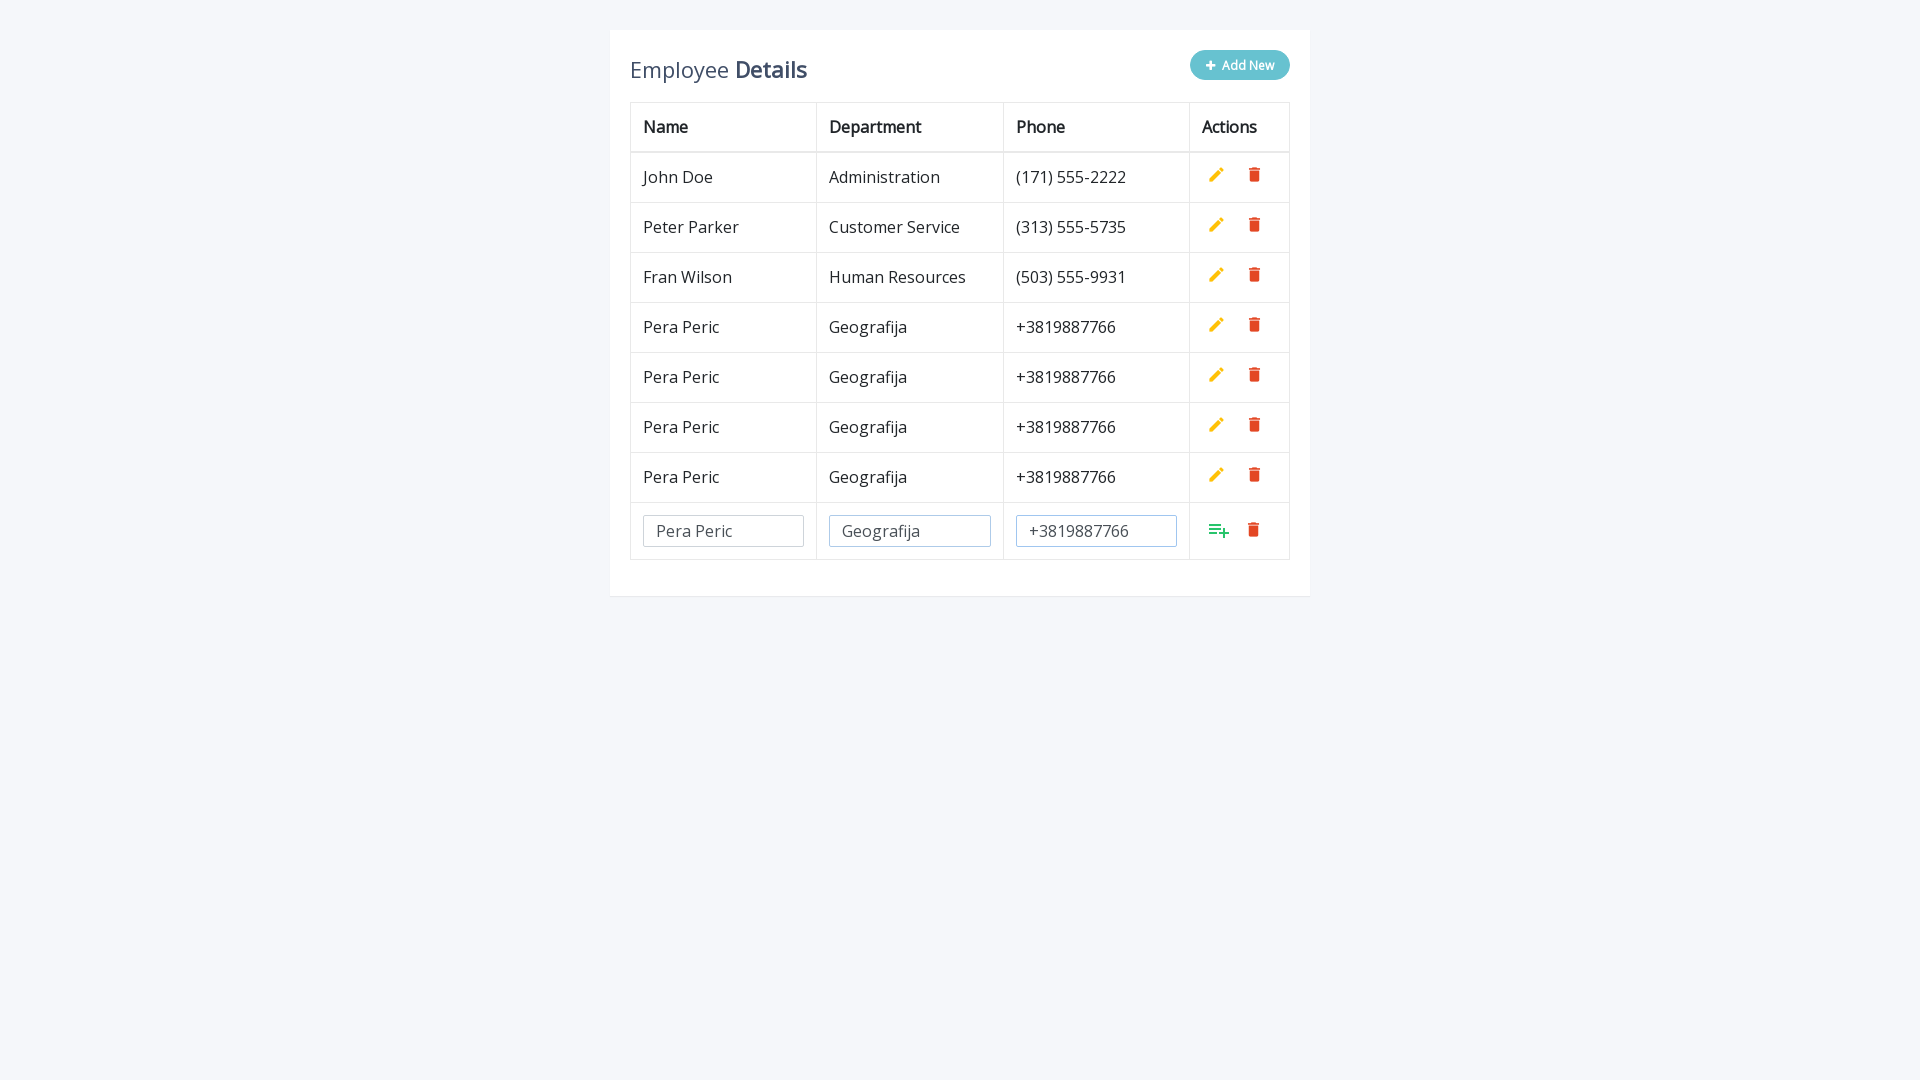

Clicked Add button to confirm row 5 at (1219, 530) on table tbody tr:last-child a.add
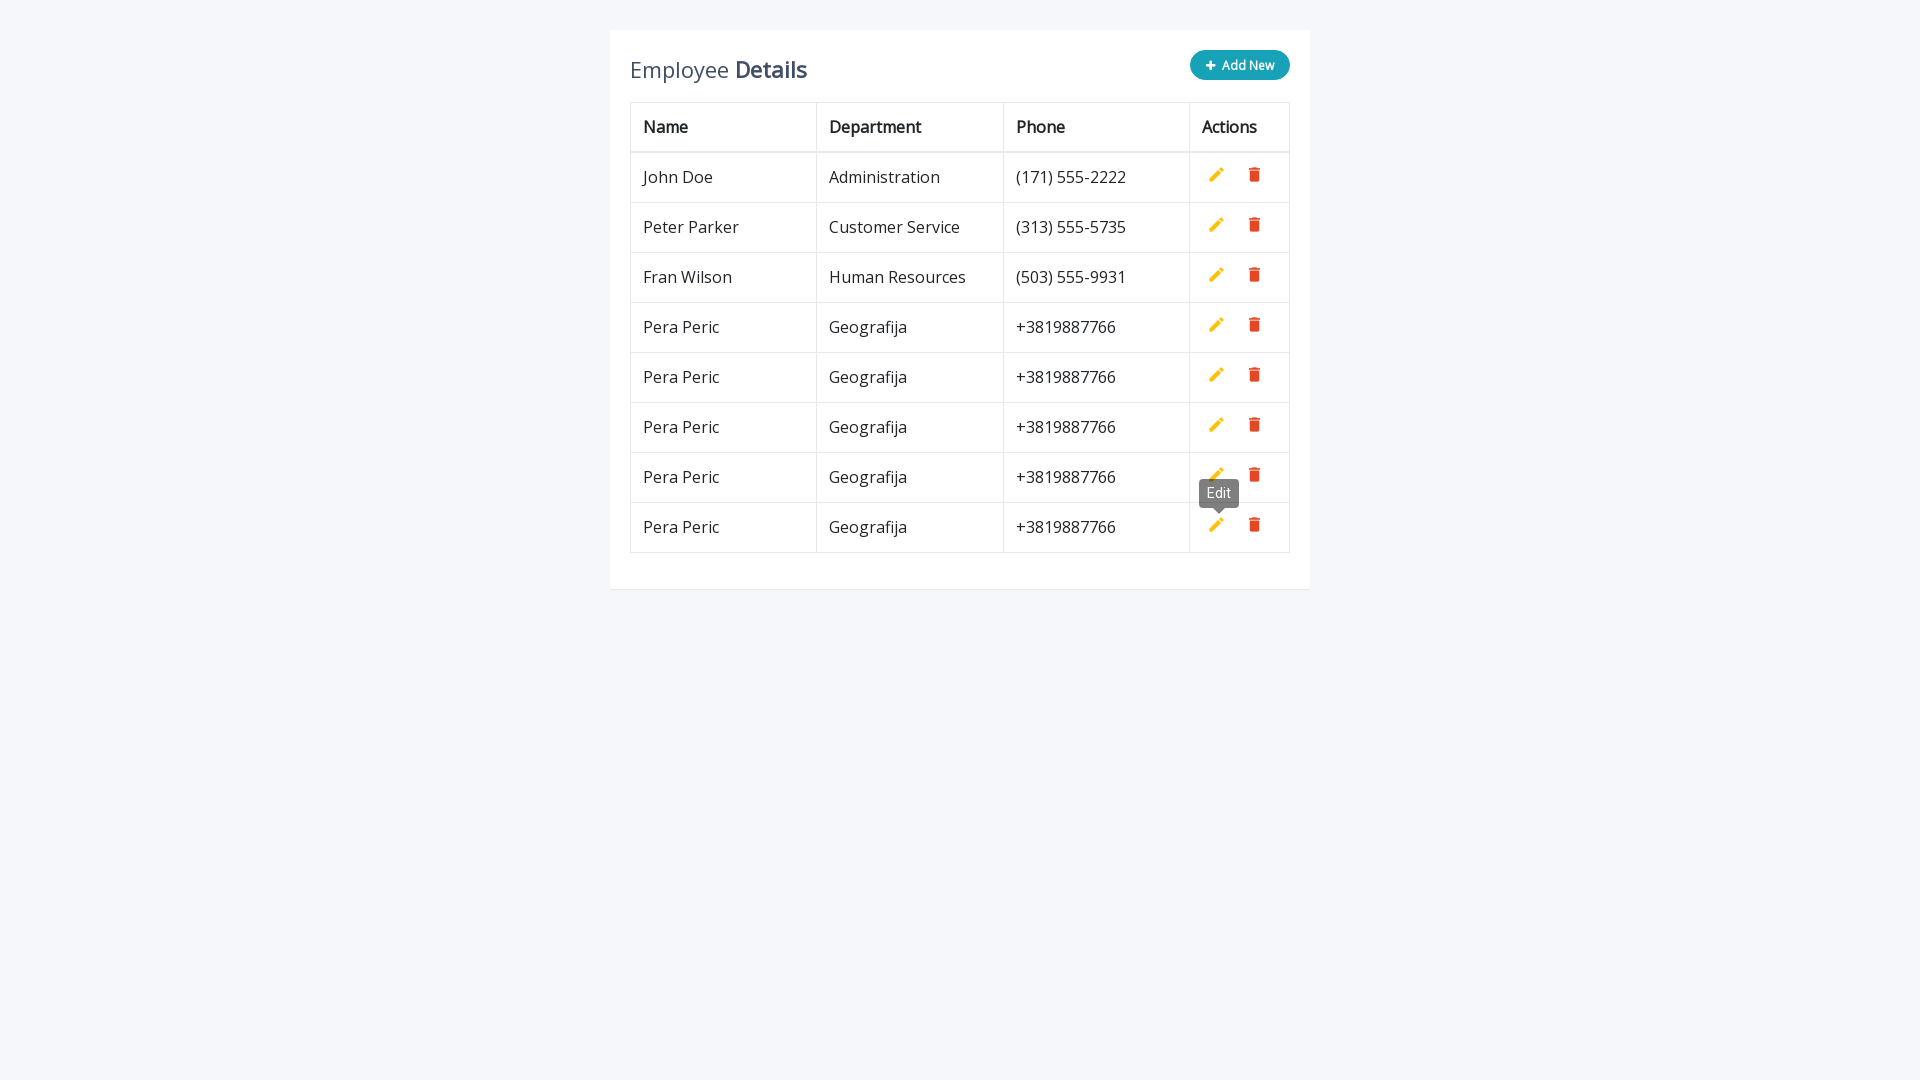

Waited 0.5 seconds after adding row 5
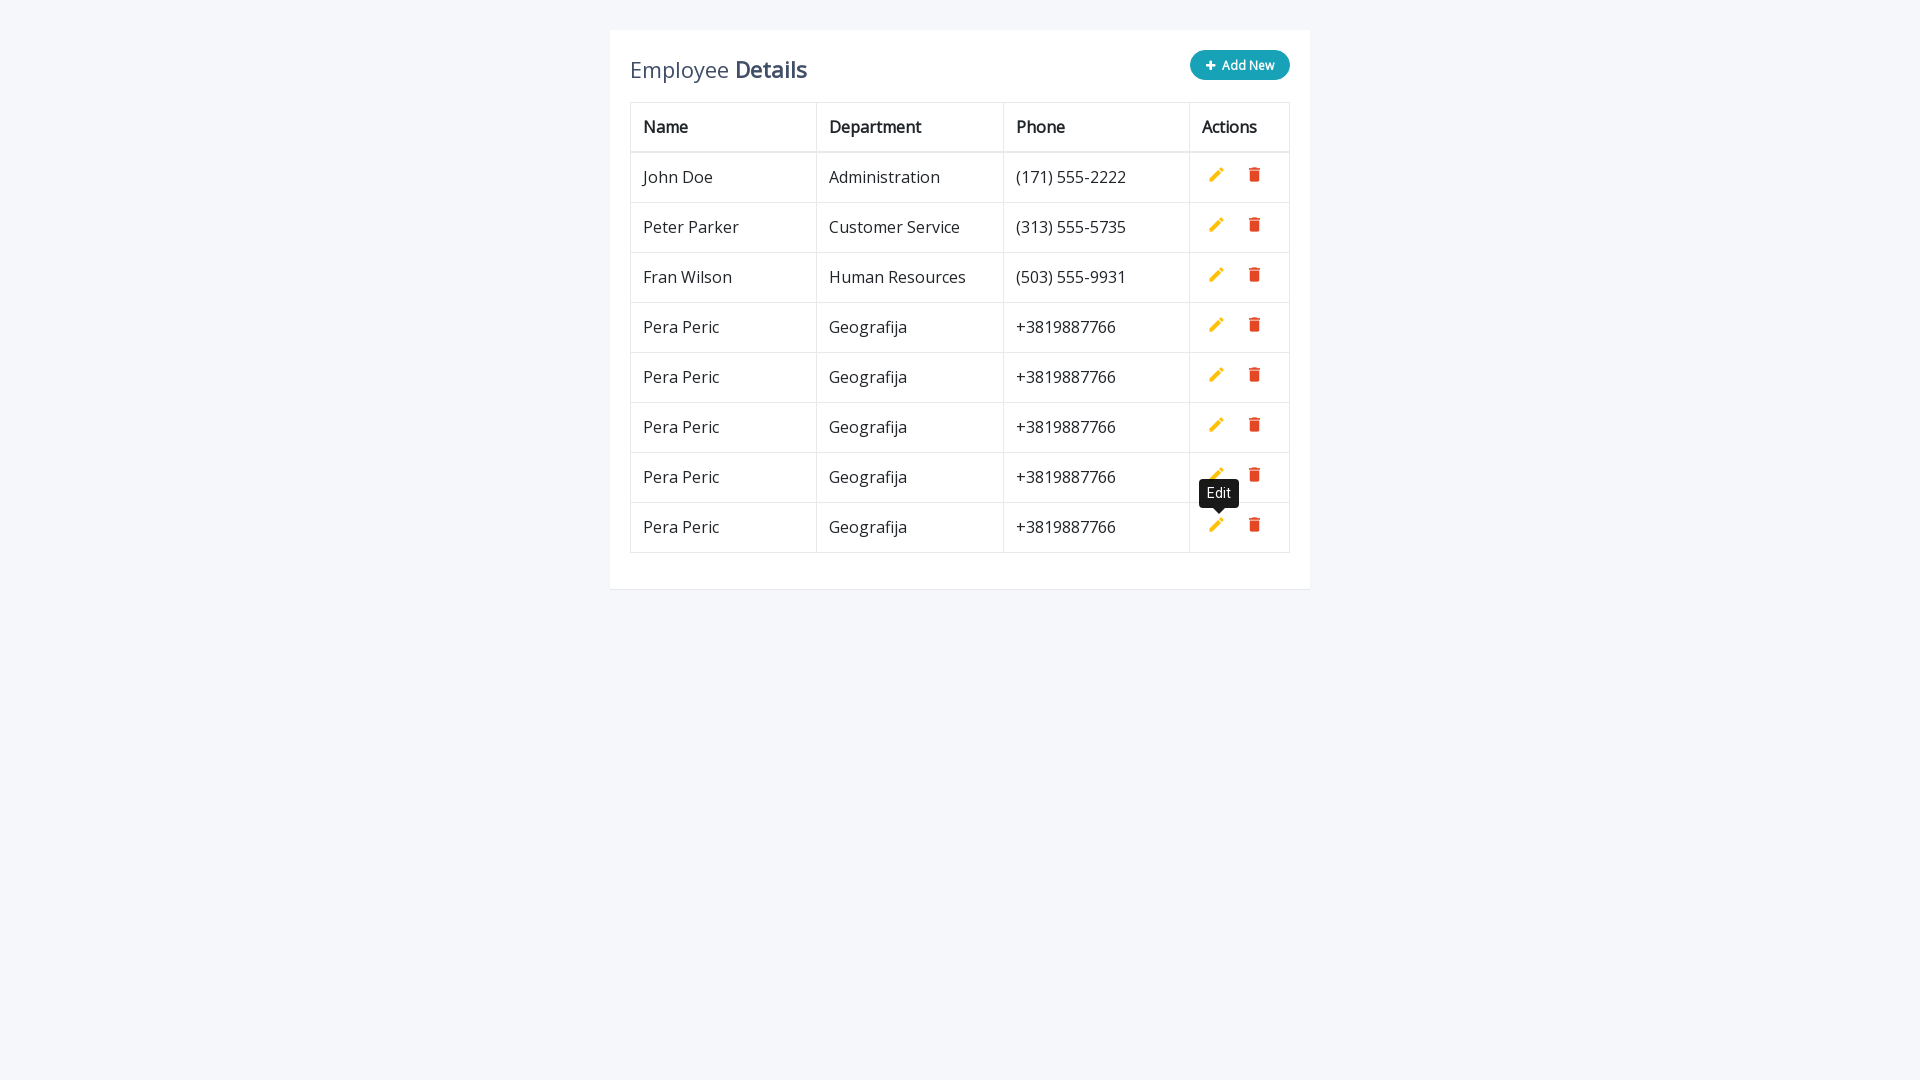

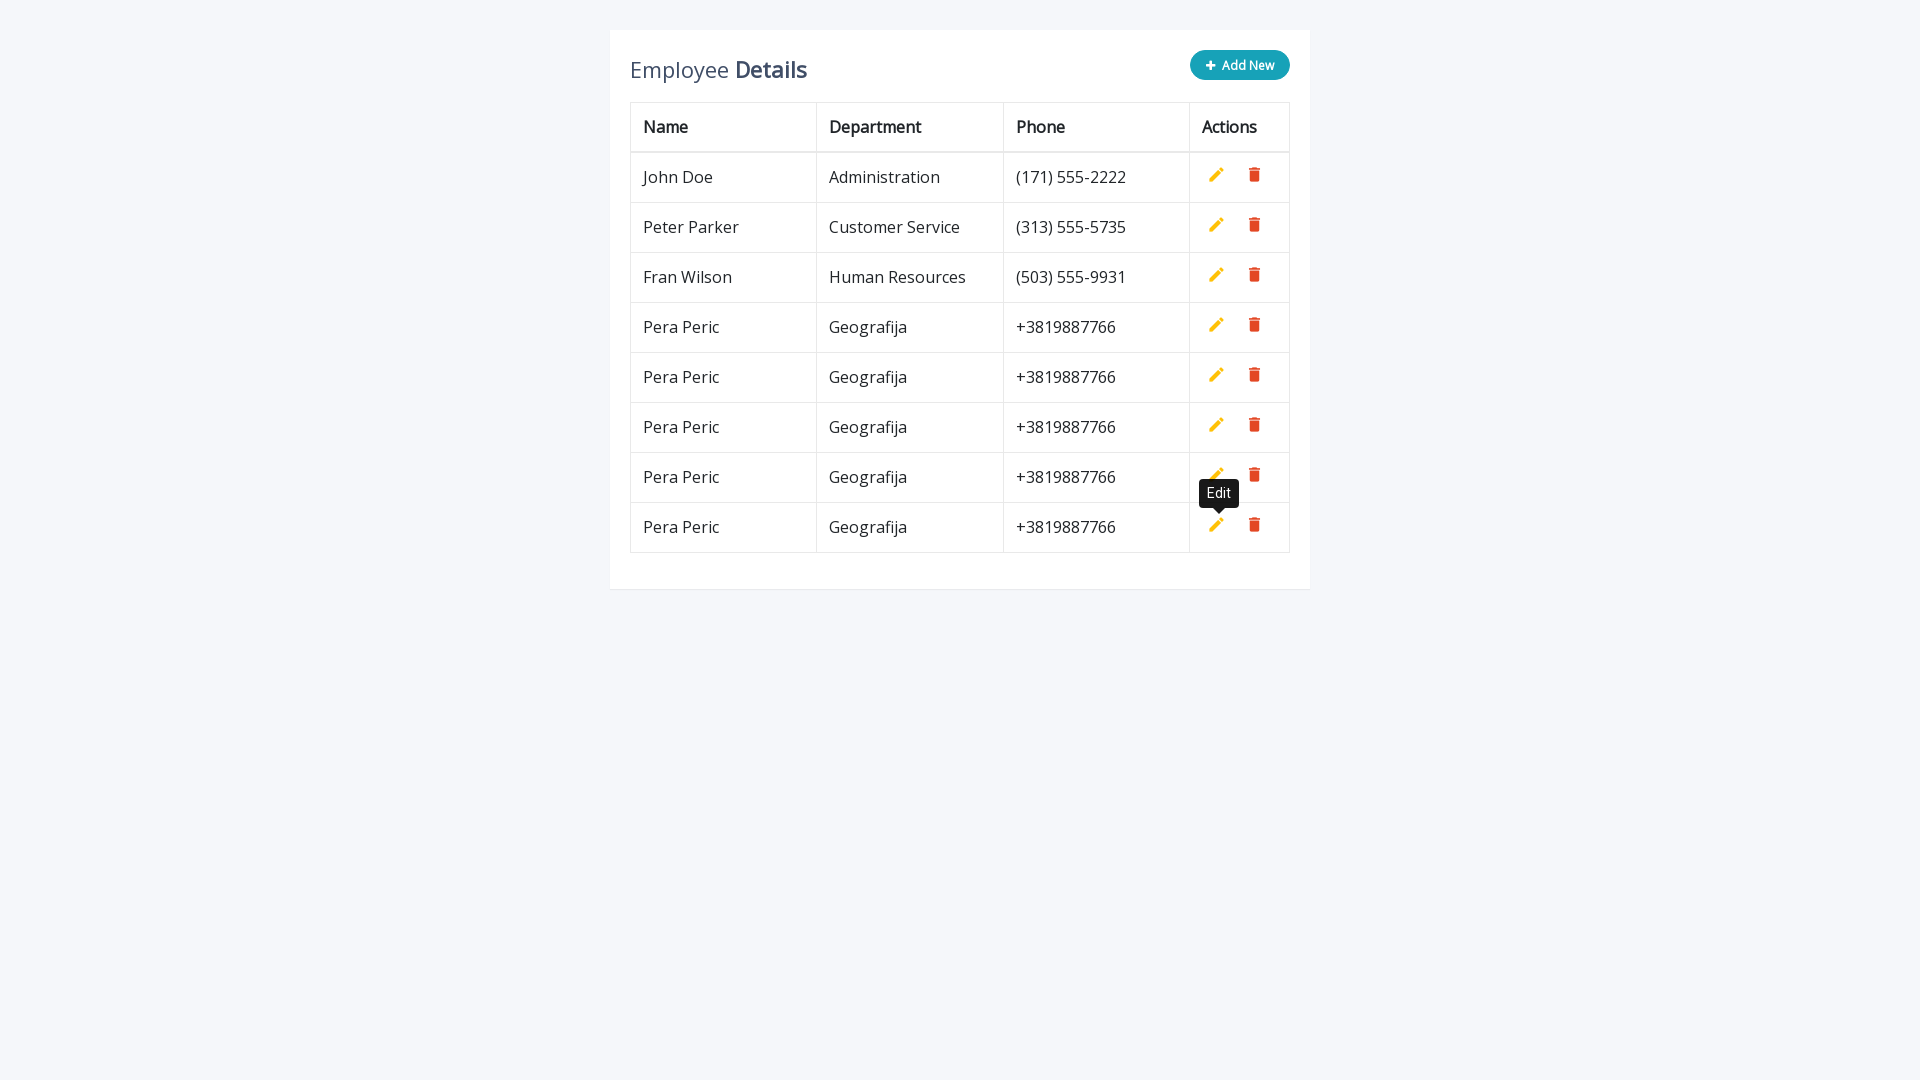